Navigates to BMW's new vehicles page, scrolls through the page to load all car images, and verifies that each car image source URL returns a valid HTTP 200 response (checking for broken images).

Starting URL: https://www.bmw.de/de/neufahrzeuge.html

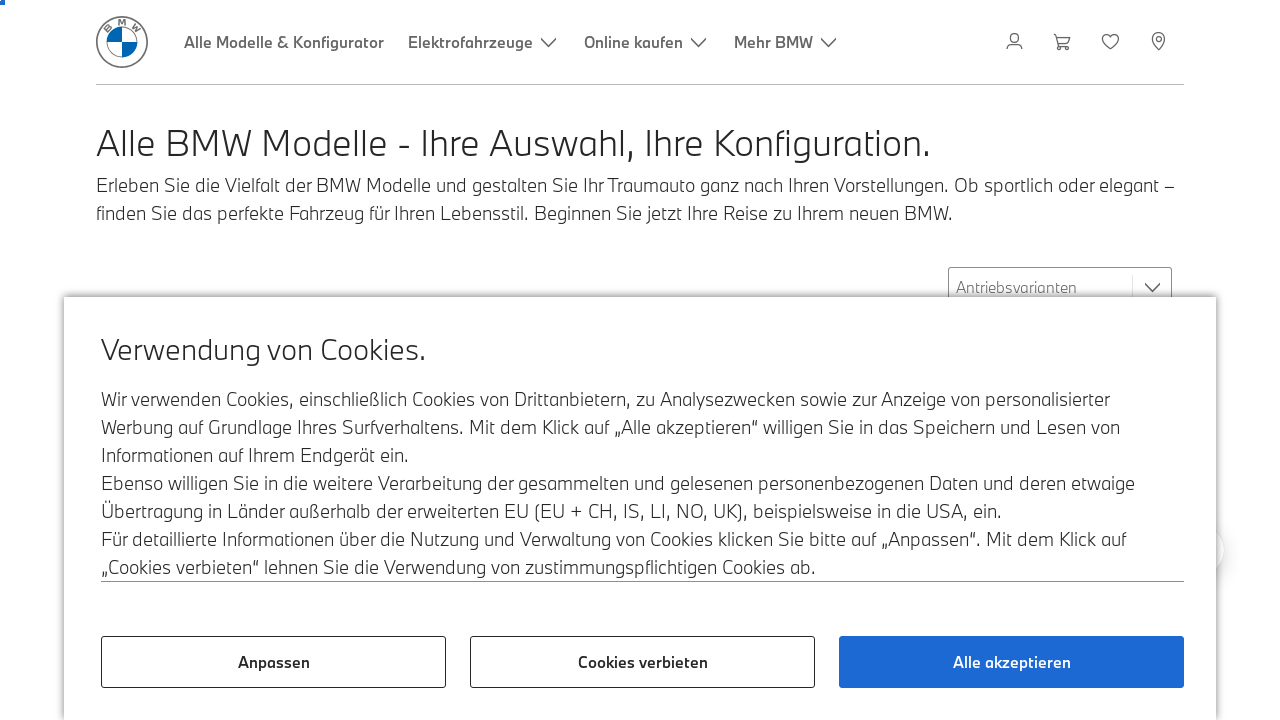

Waited for initial page load on BMW new vehicles page
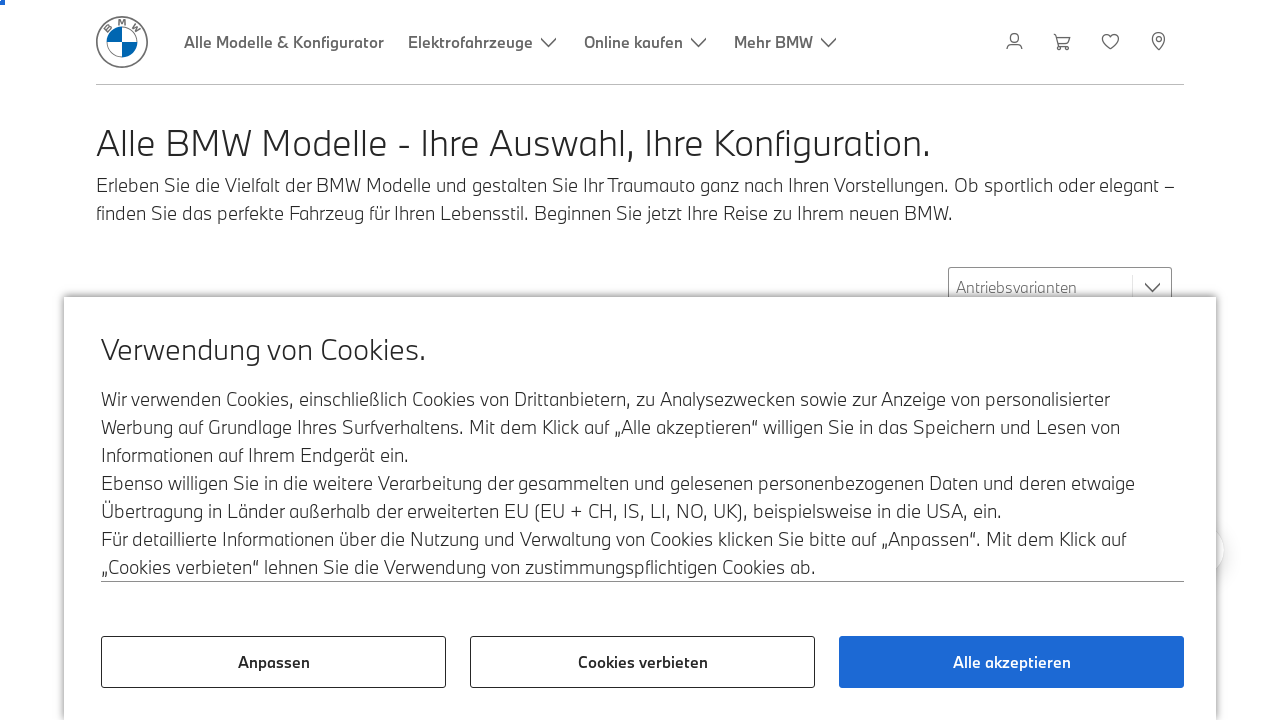

Scrolled down the page (remaining scrolls: 30)
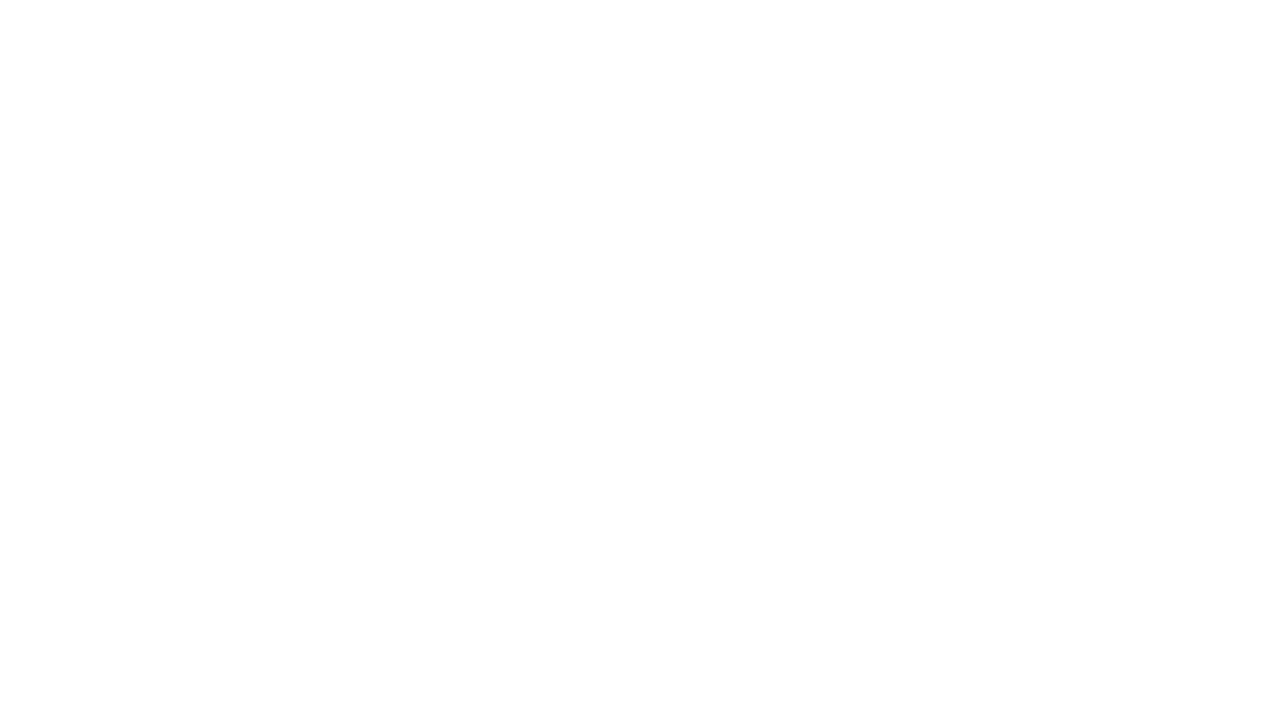

Network settled after scroll
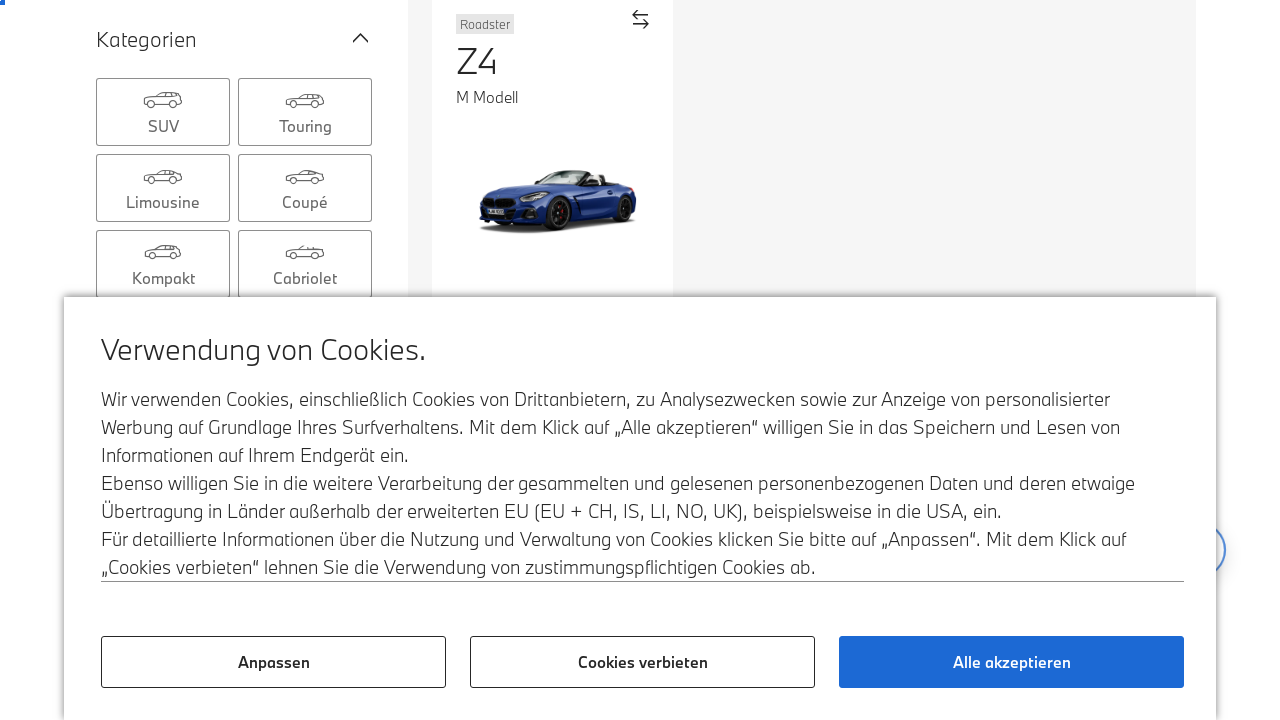

Scrolled down the page (remaining scrolls: 29)
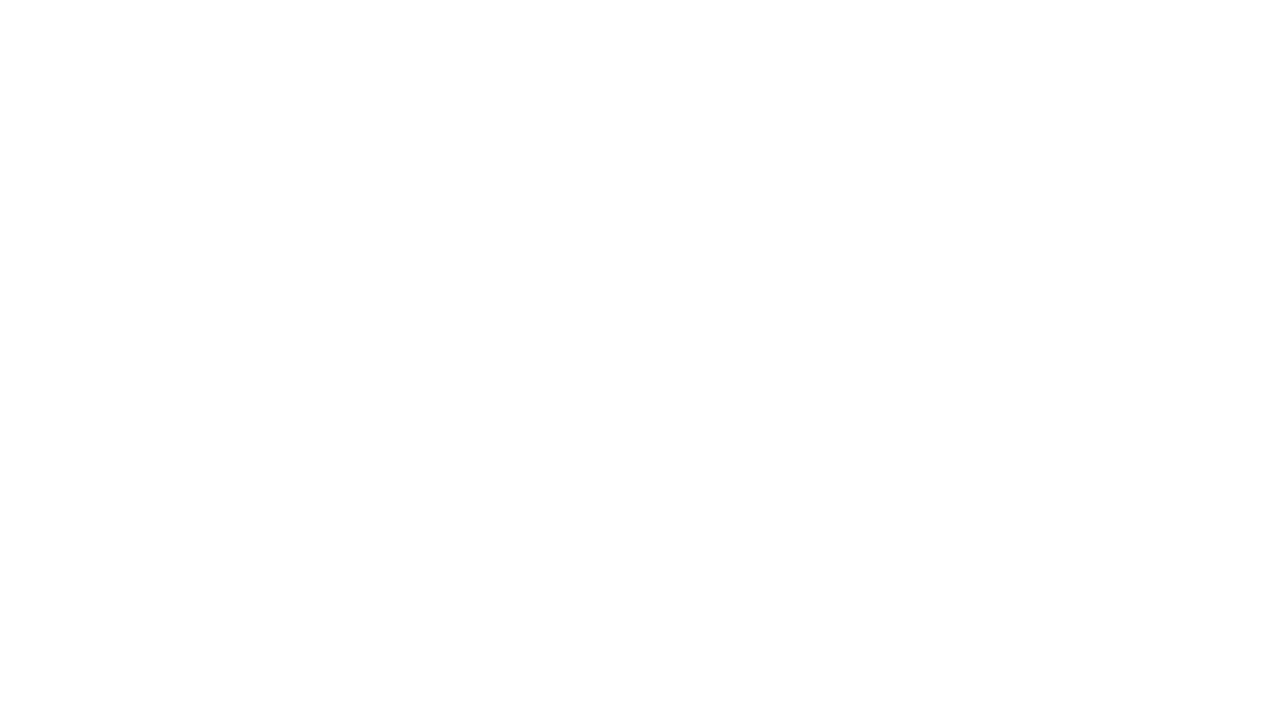

Network settled after scroll
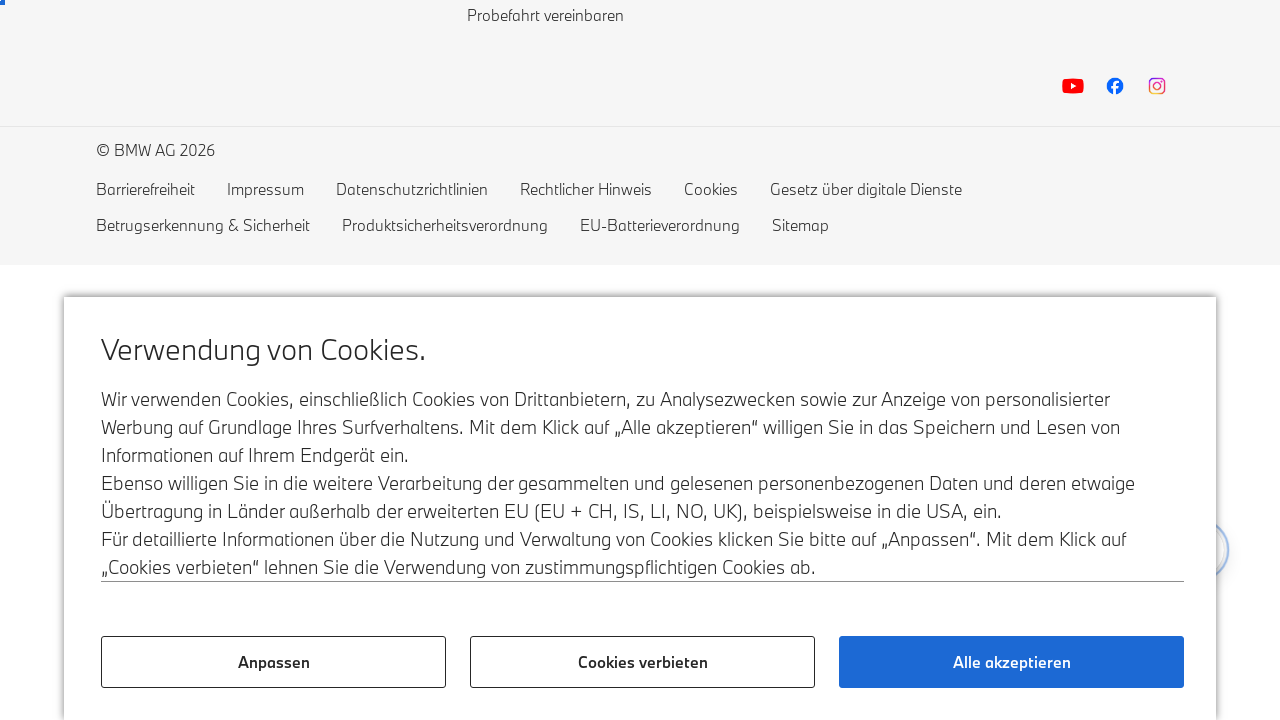

Scrolled down the page (remaining scrolls: 28)
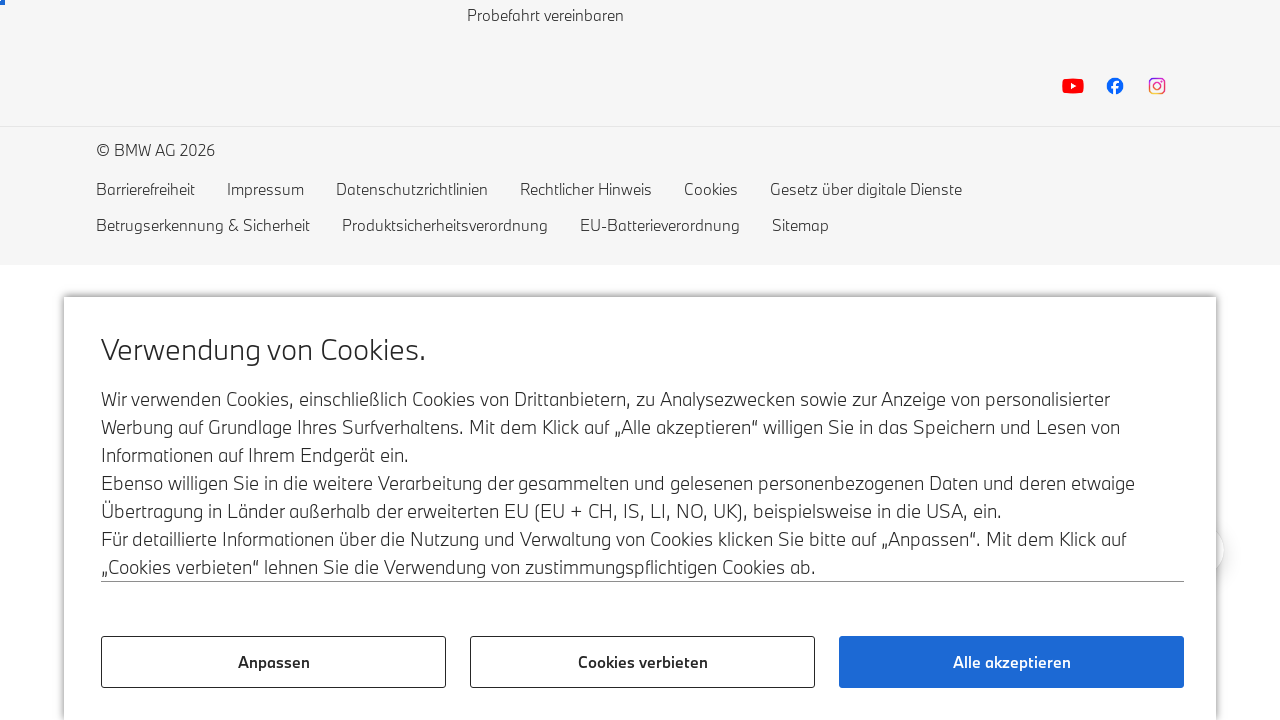

Network settled after scroll
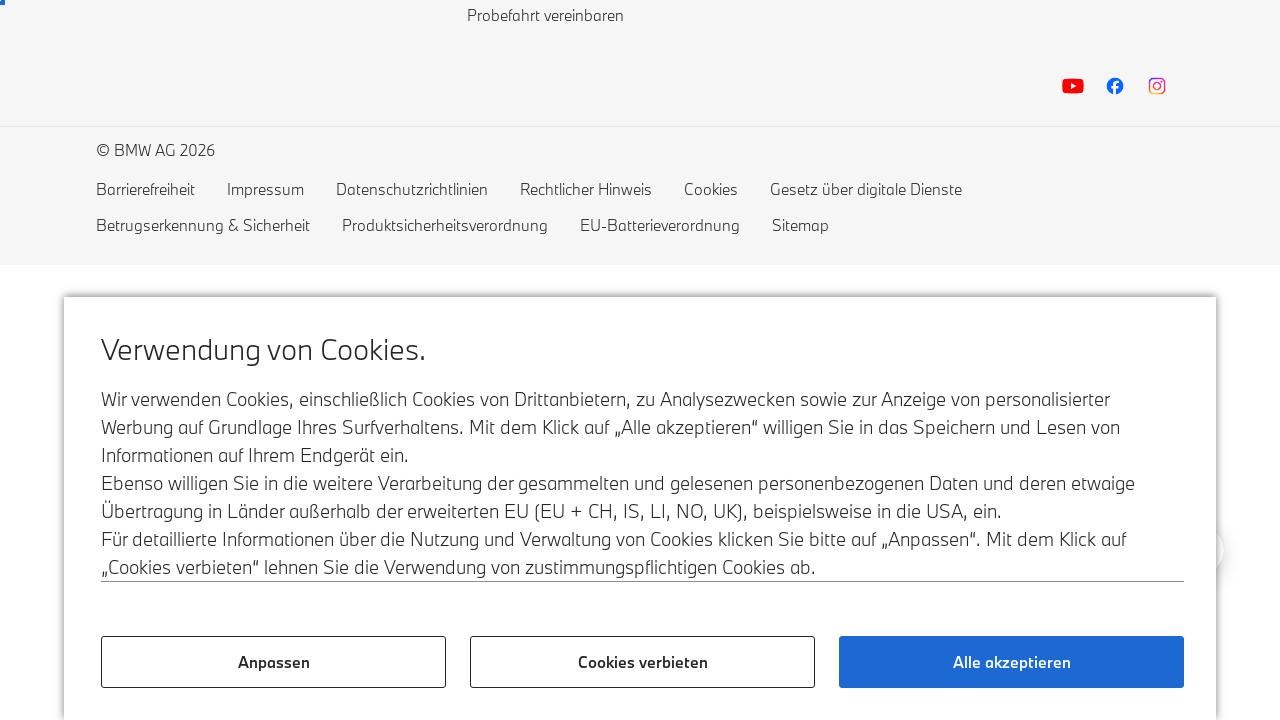

Scrolled down the page (remaining scrolls: 27)
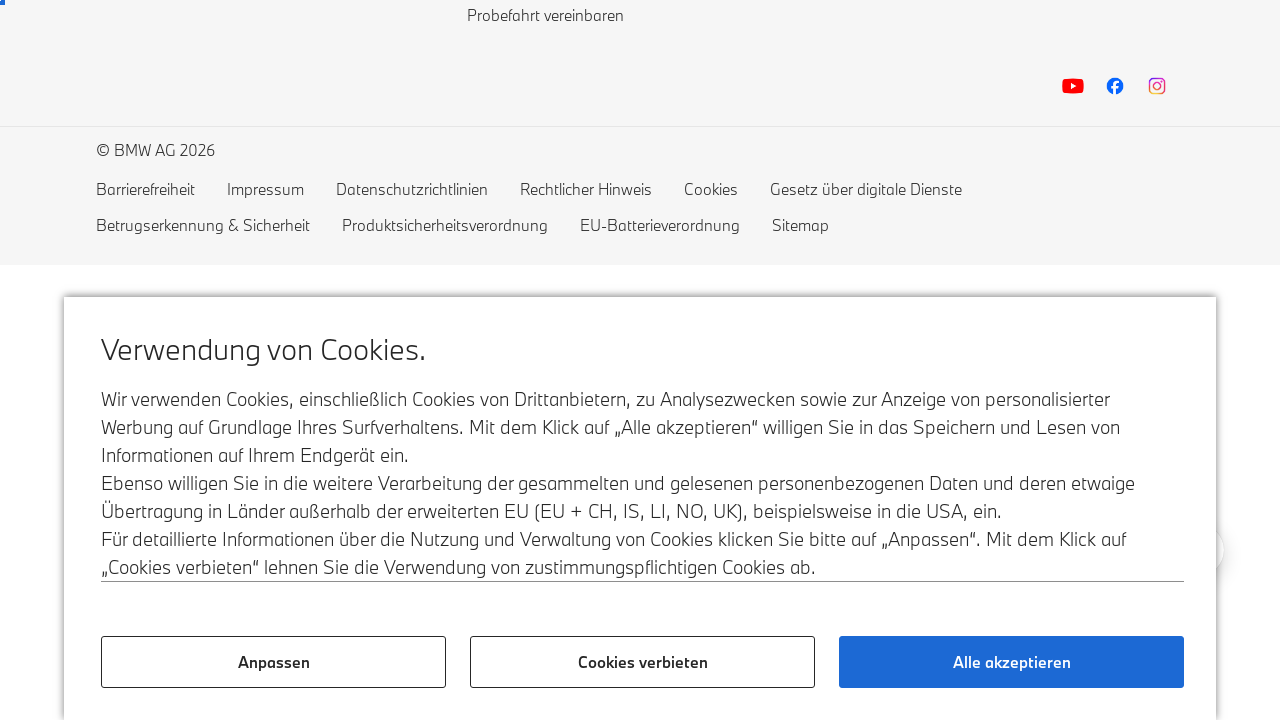

Network settled after scroll
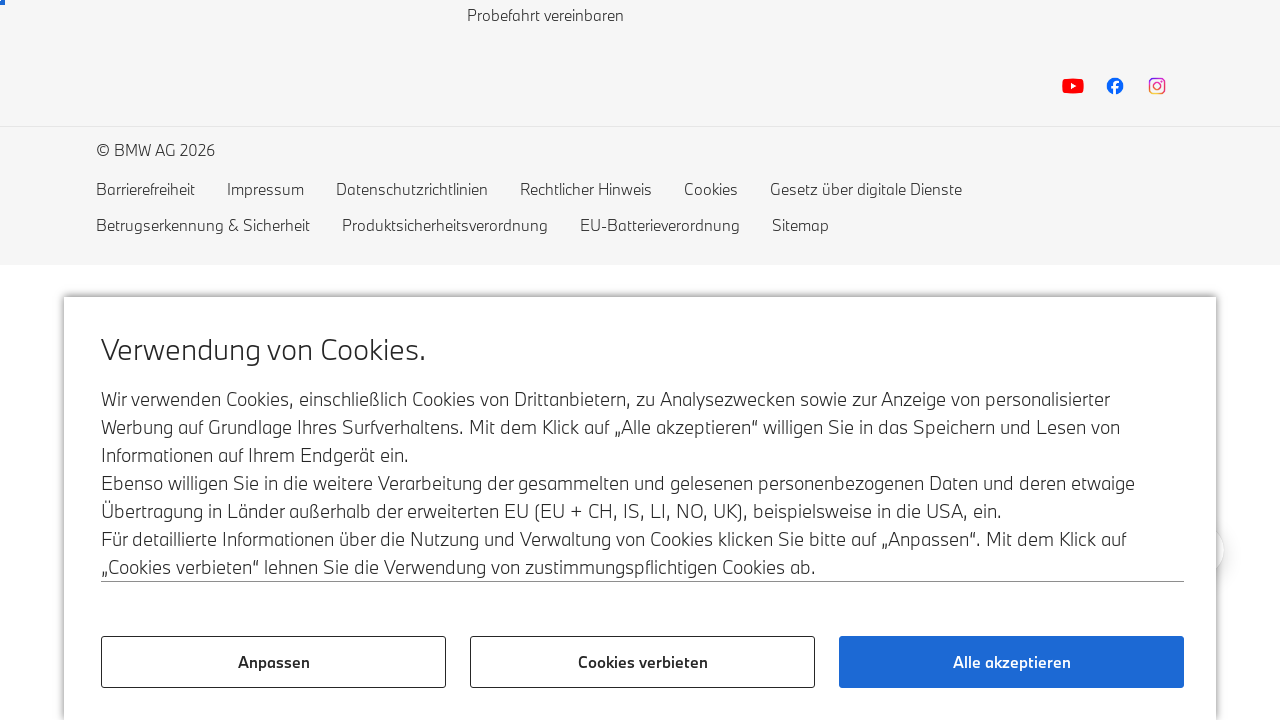

Scrolled down the page (remaining scrolls: 26)
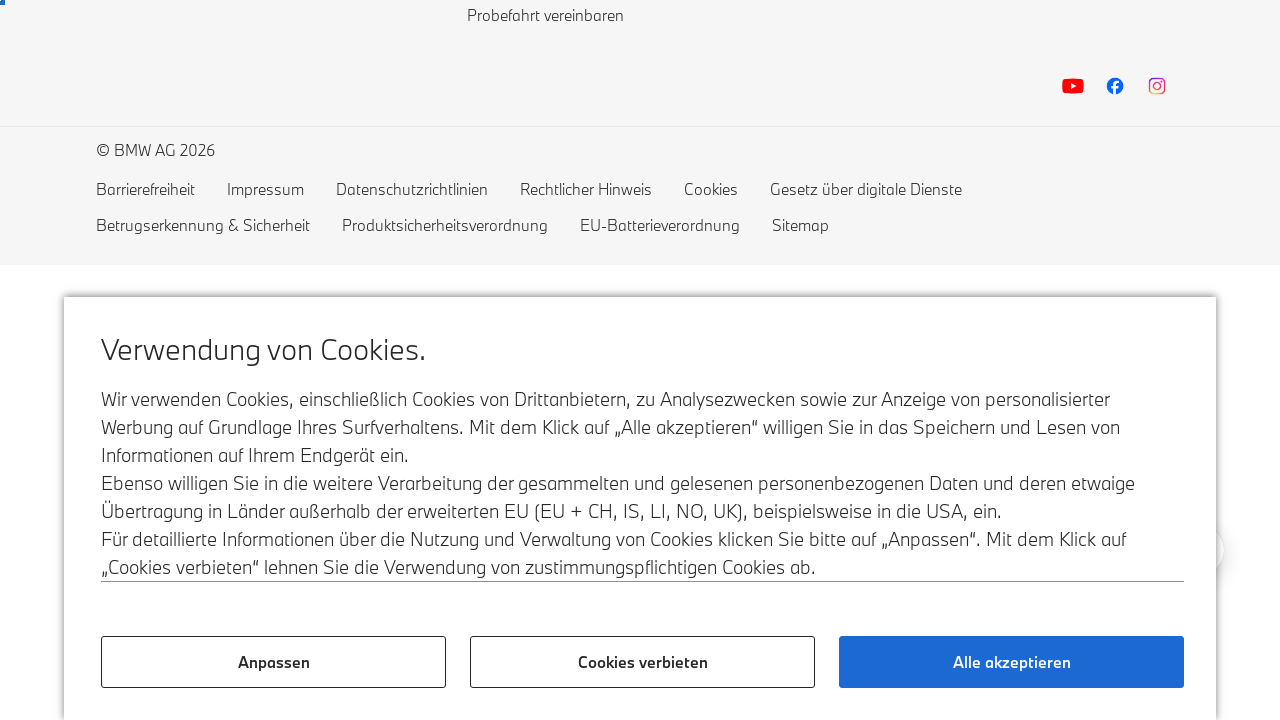

Network settled after scroll
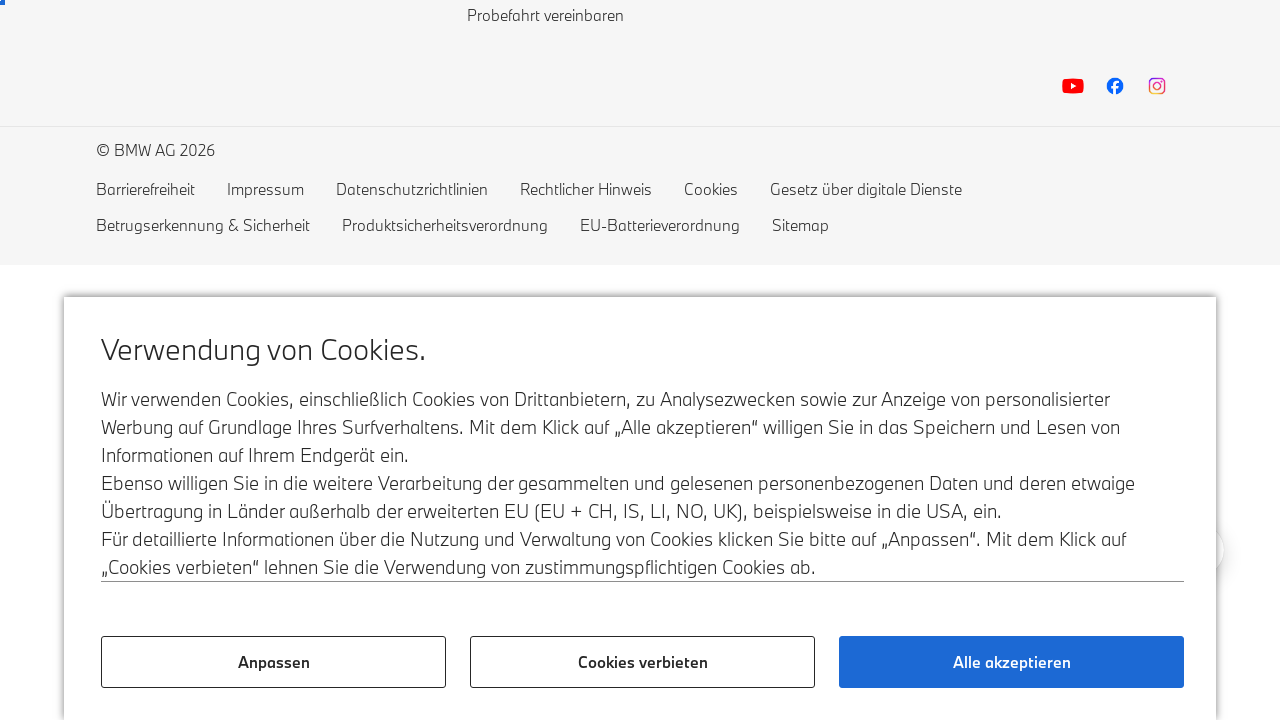

Scrolled down the page (remaining scrolls: 25)
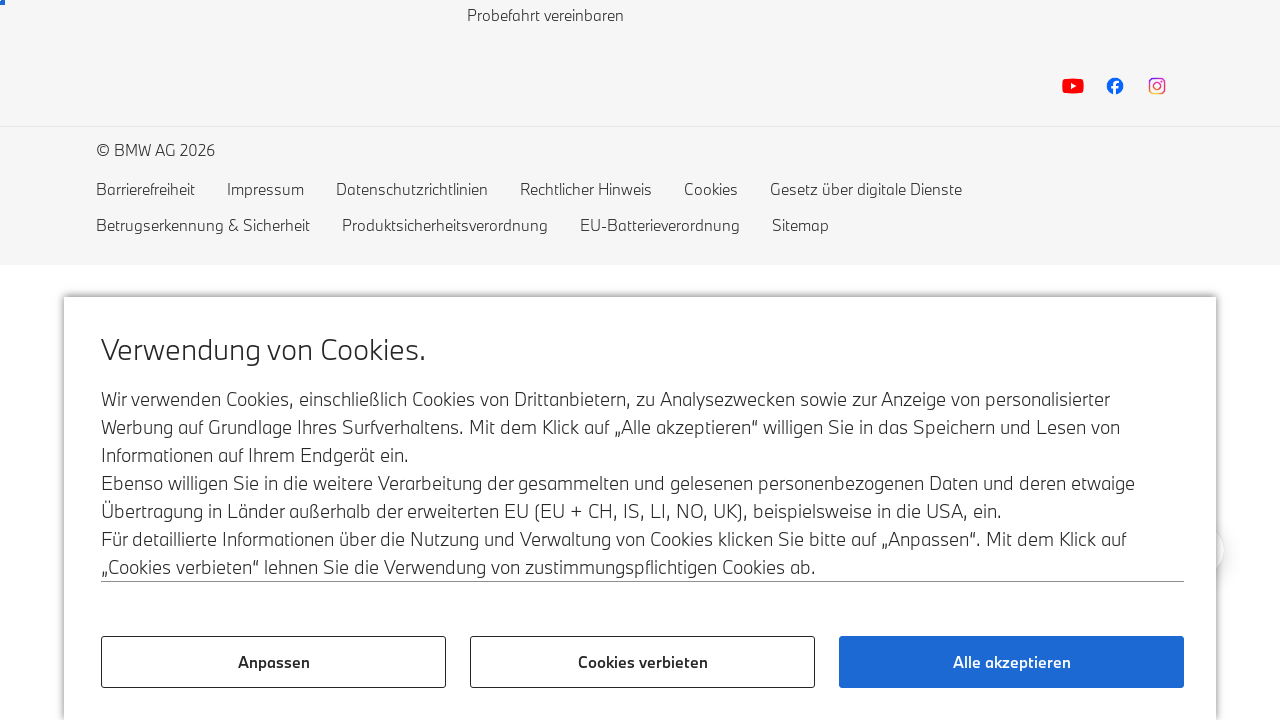

Network settled after scroll
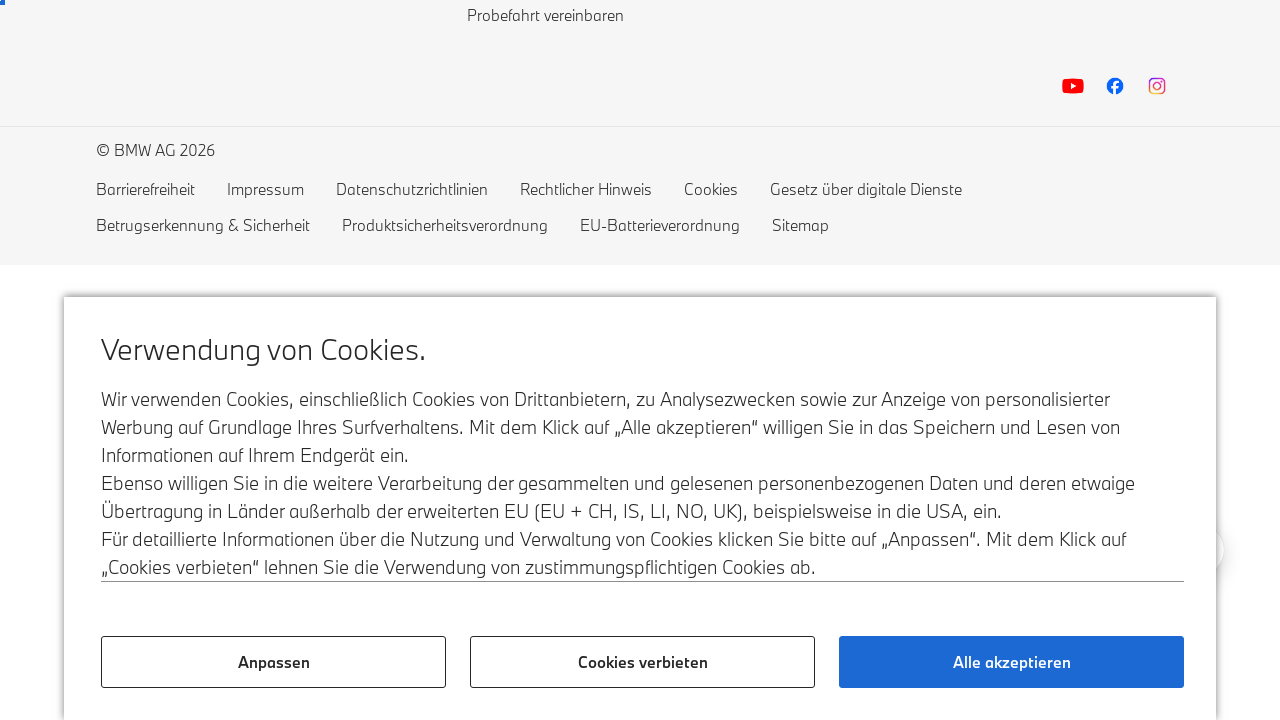

Scrolled down the page (remaining scrolls: 24)
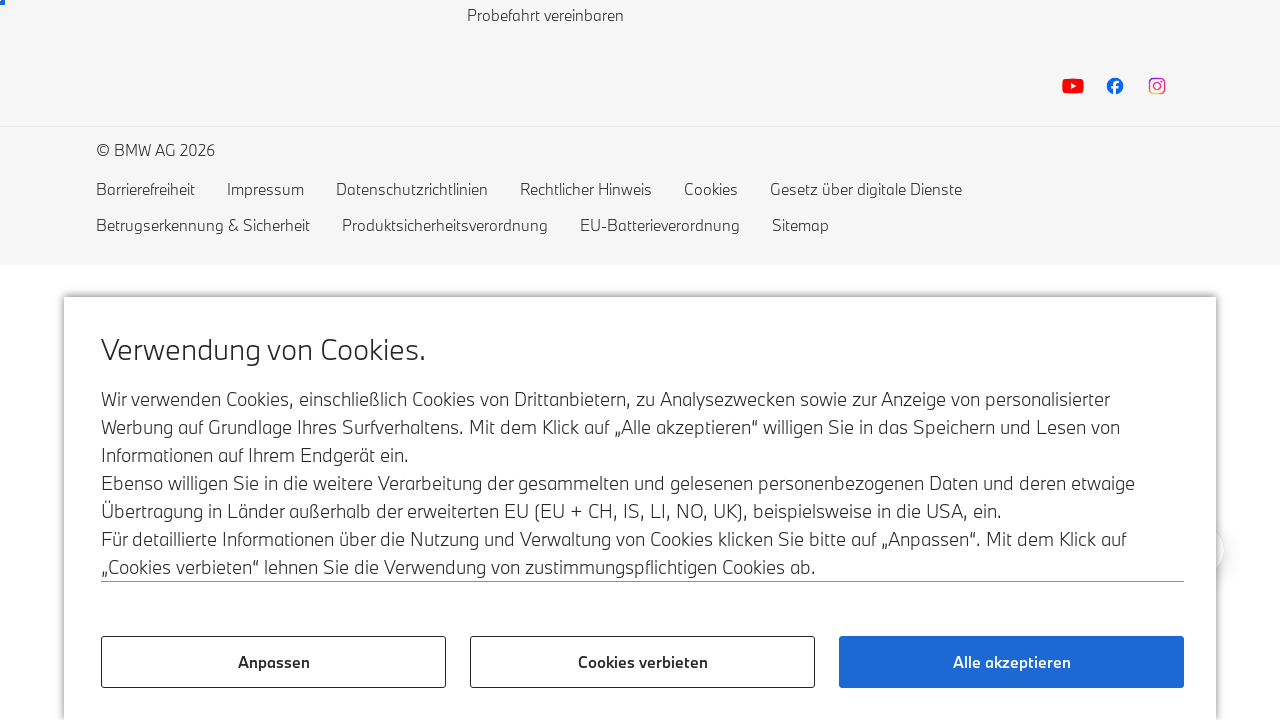

Network settled after scroll
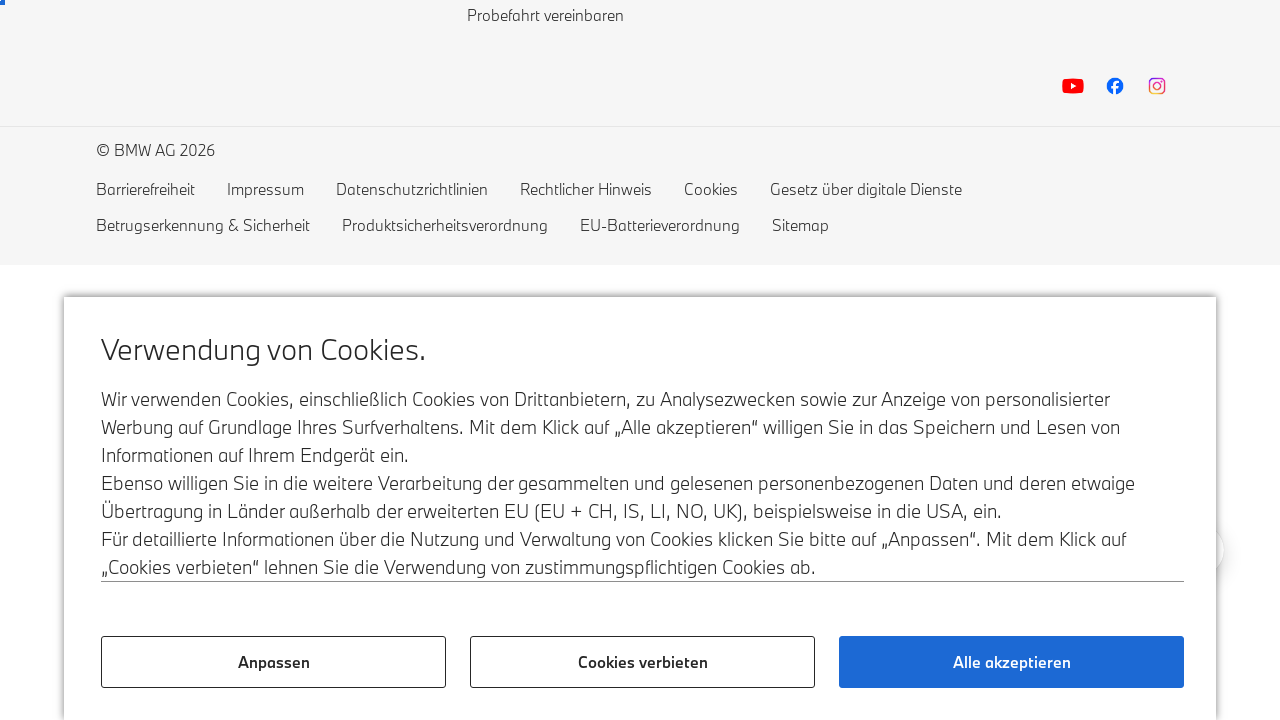

Scrolled down the page (remaining scrolls: 23)
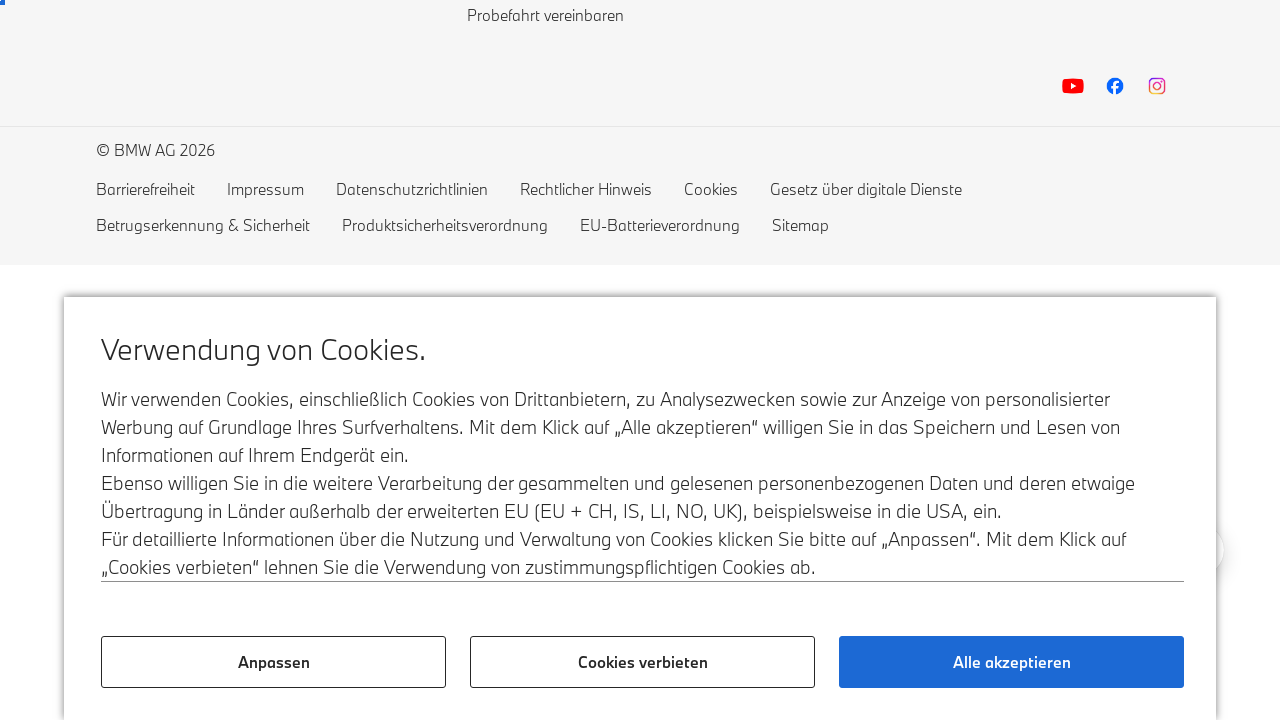

Network settled after scroll
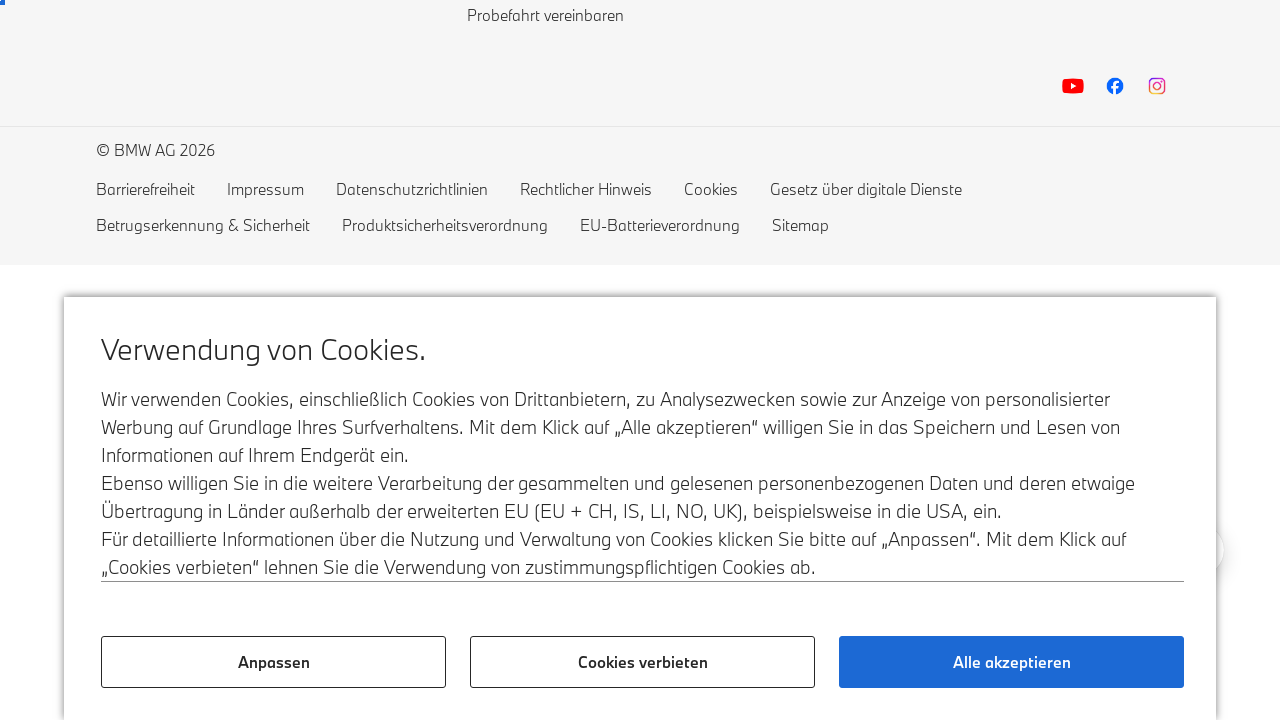

Scrolled down the page (remaining scrolls: 22)
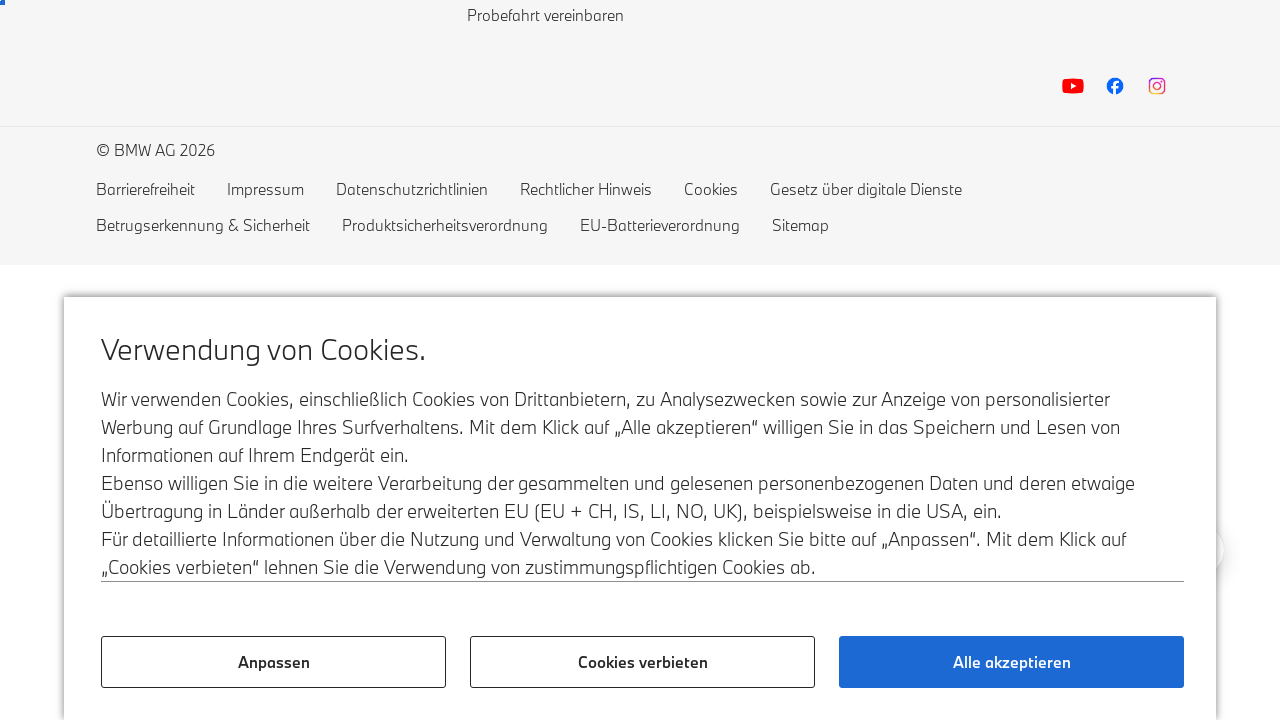

Network settled after scroll
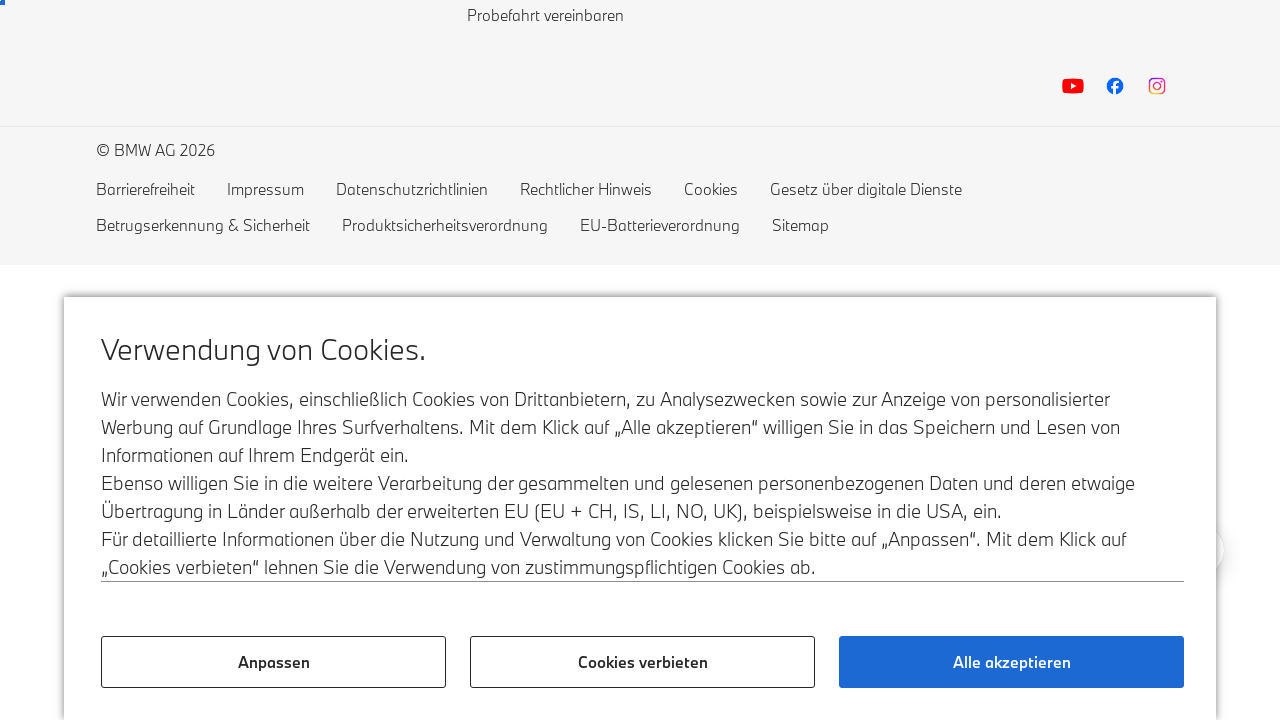

Scrolled down the page (remaining scrolls: 21)
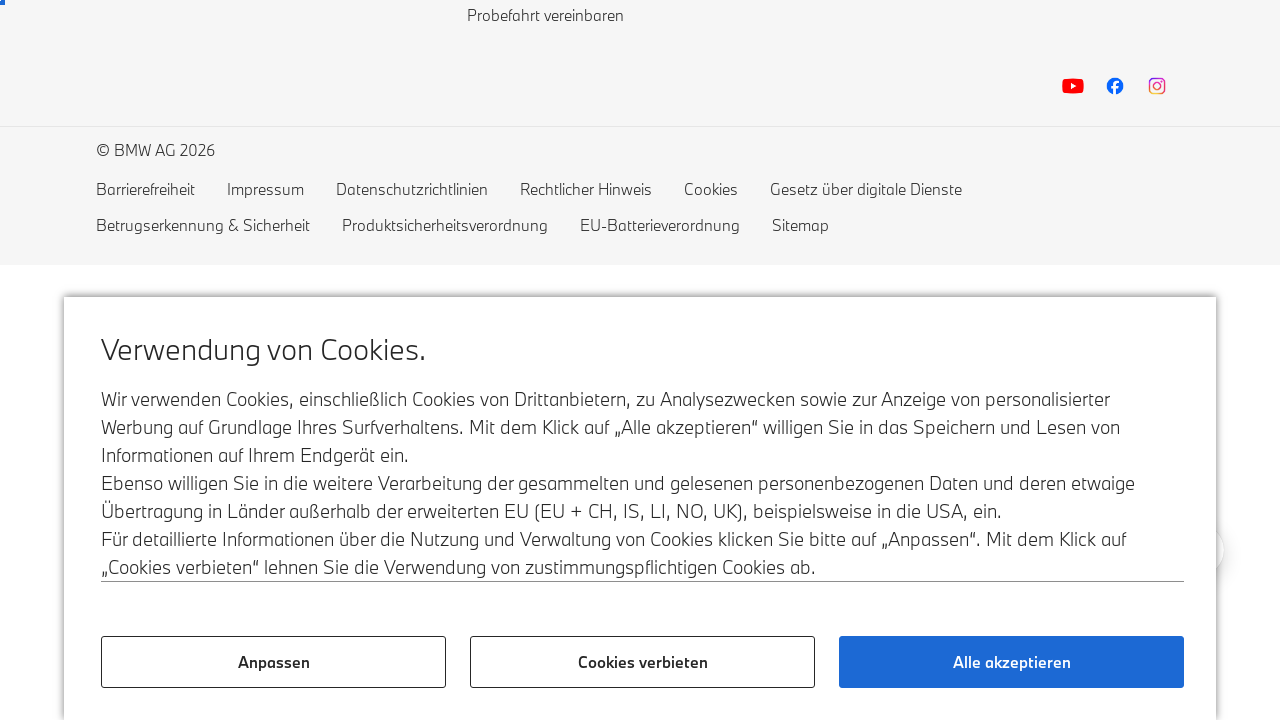

Network settled after scroll
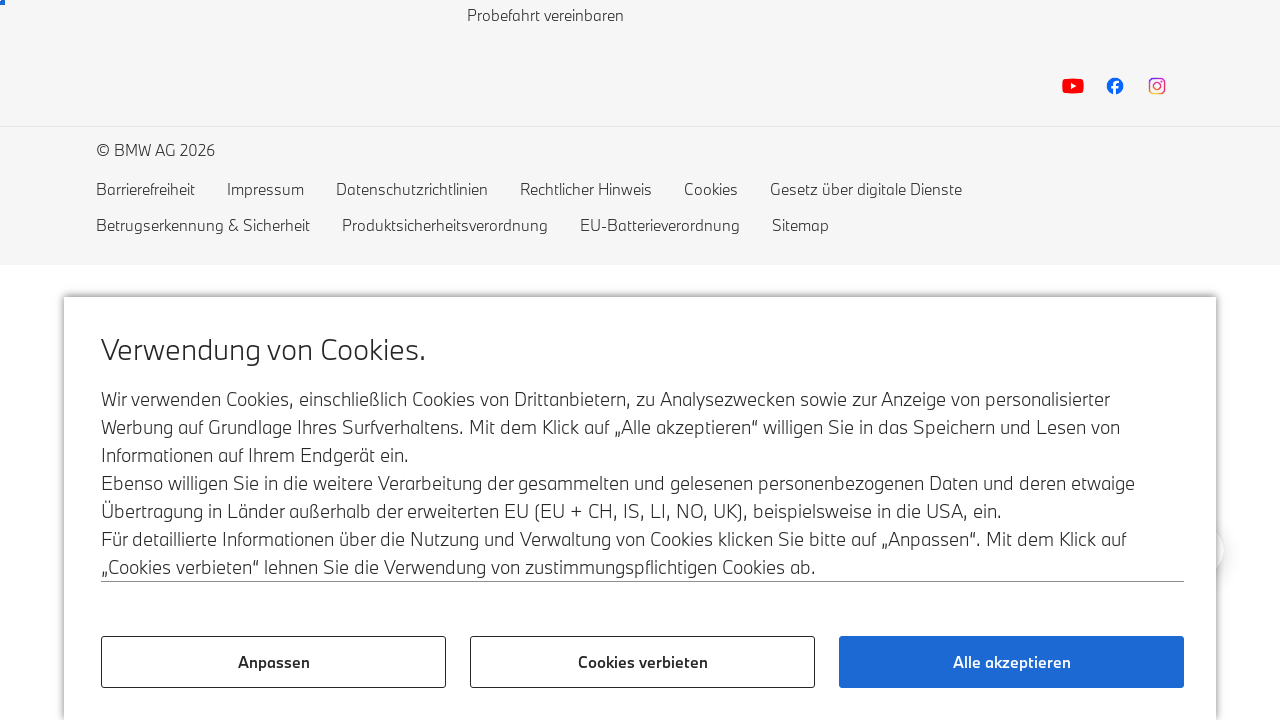

Scrolled down the page (remaining scrolls: 20)
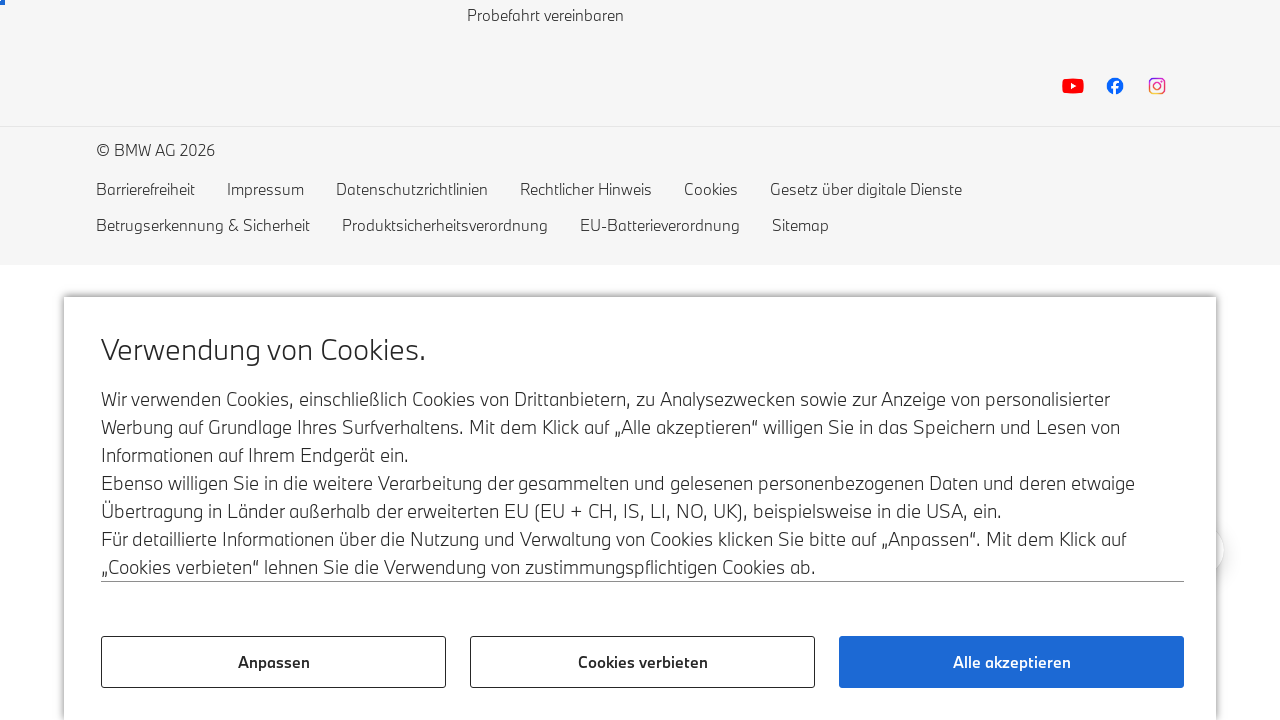

Network settled after scroll
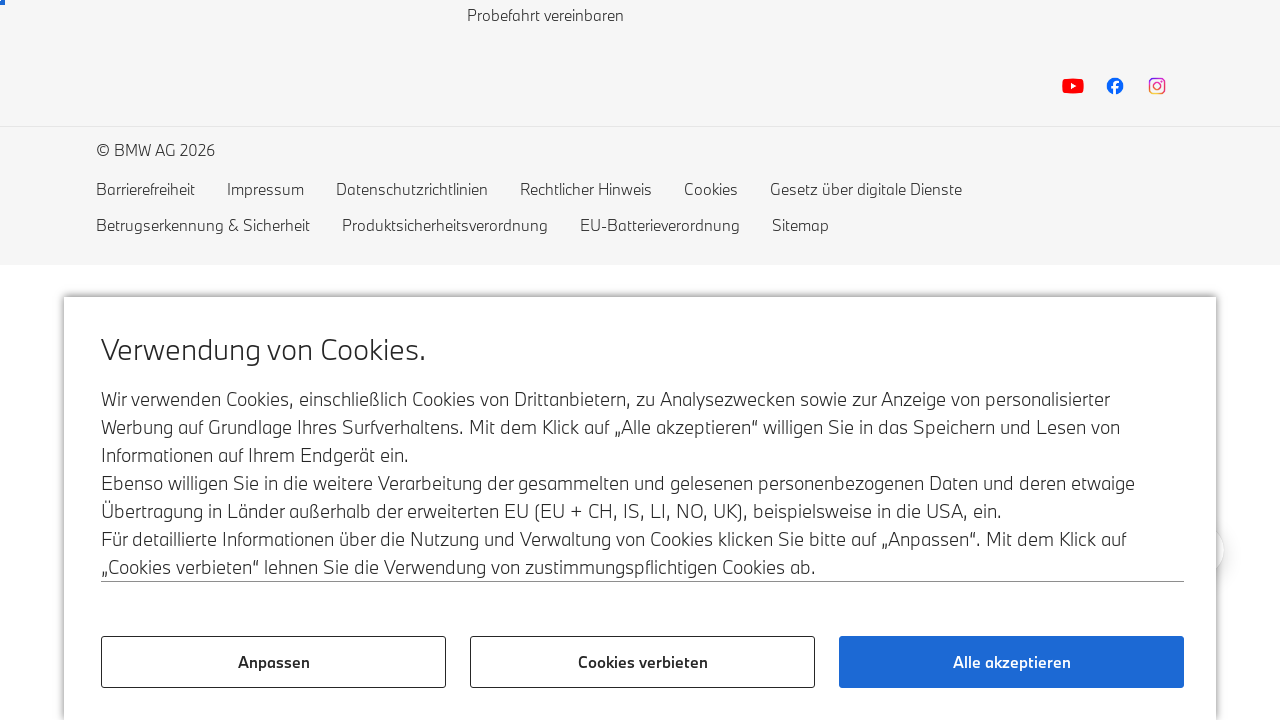

Scrolled down the page (remaining scrolls: 19)
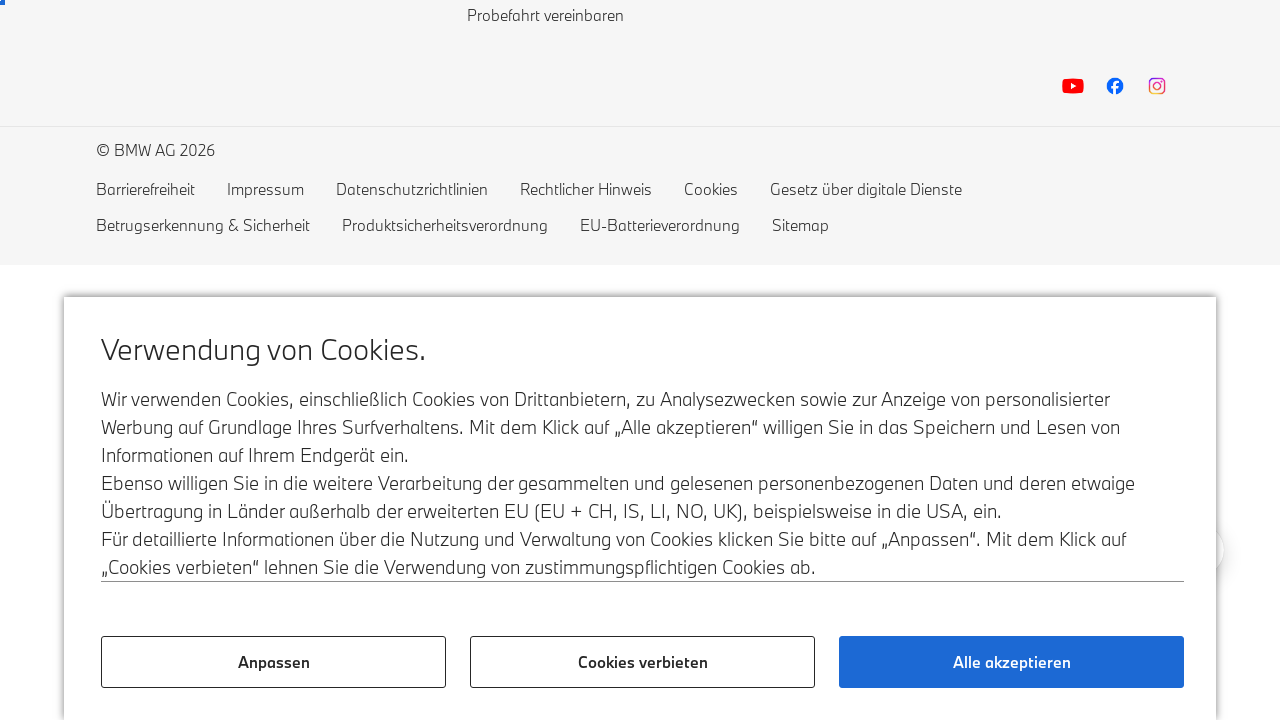

Network settled after scroll
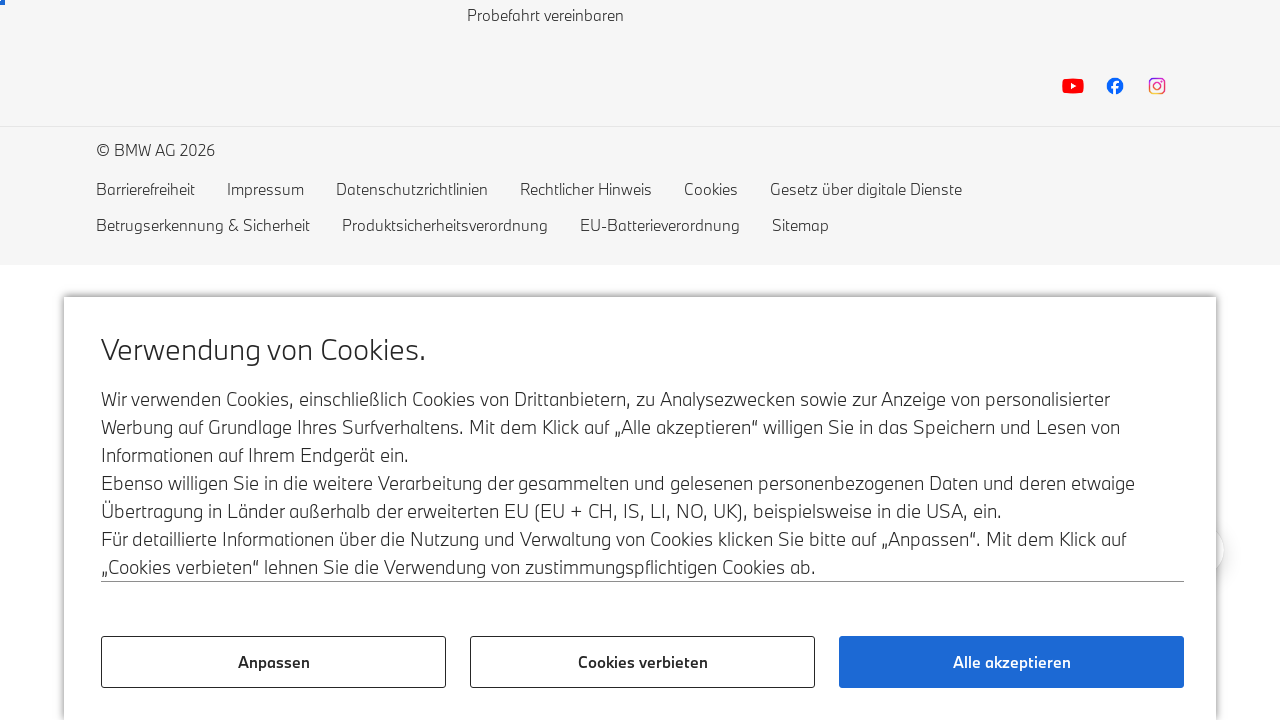

Scrolled down the page (remaining scrolls: 18)
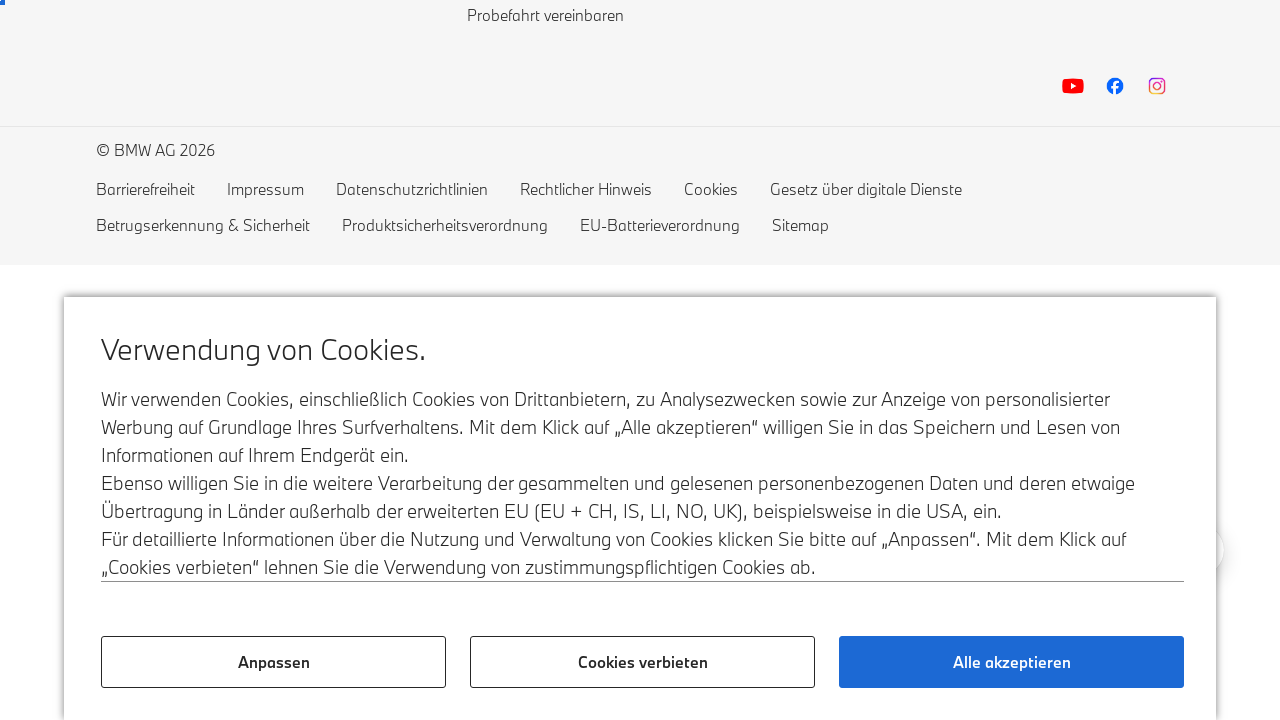

Network settled after scroll
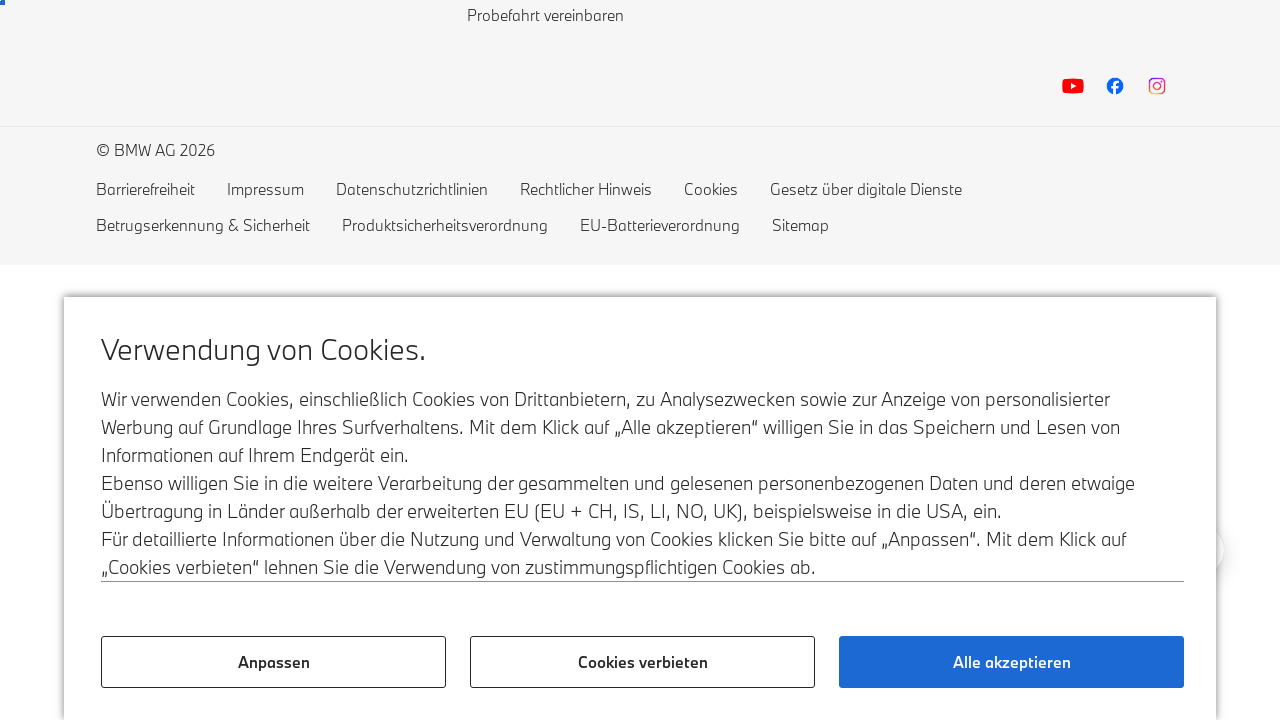

Scrolled down the page (remaining scrolls: 17)
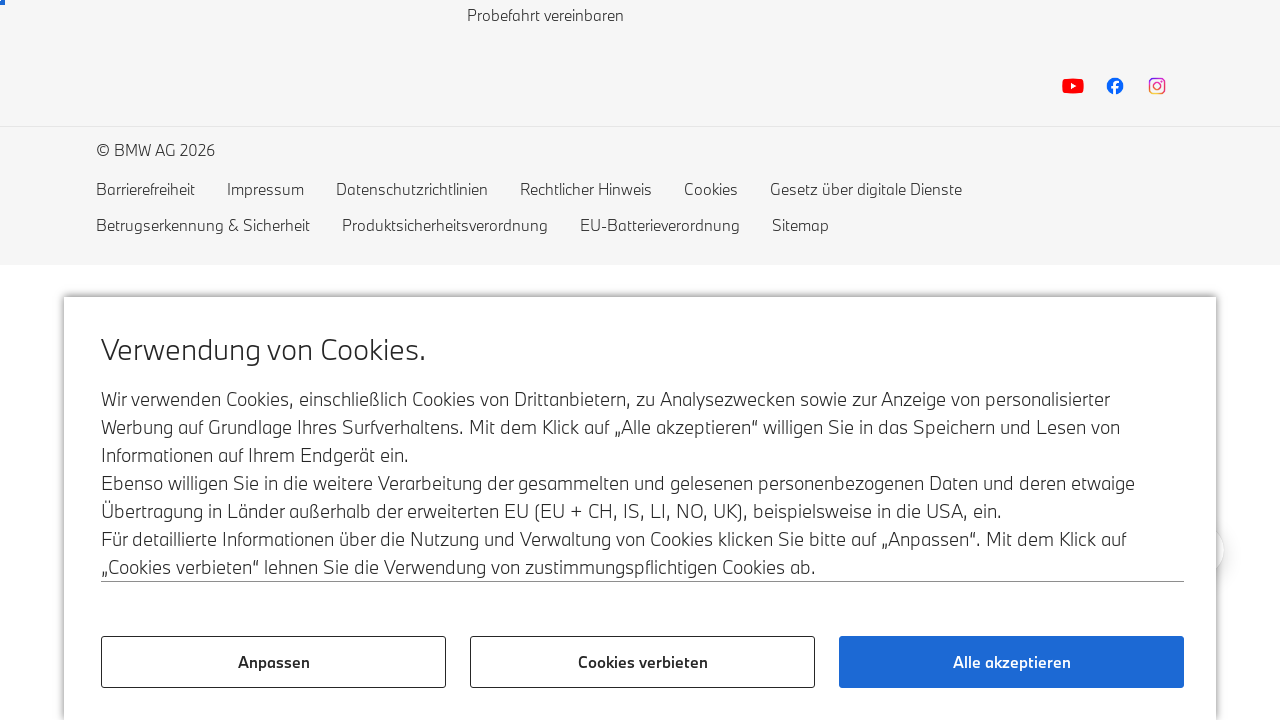

Network settled after scroll
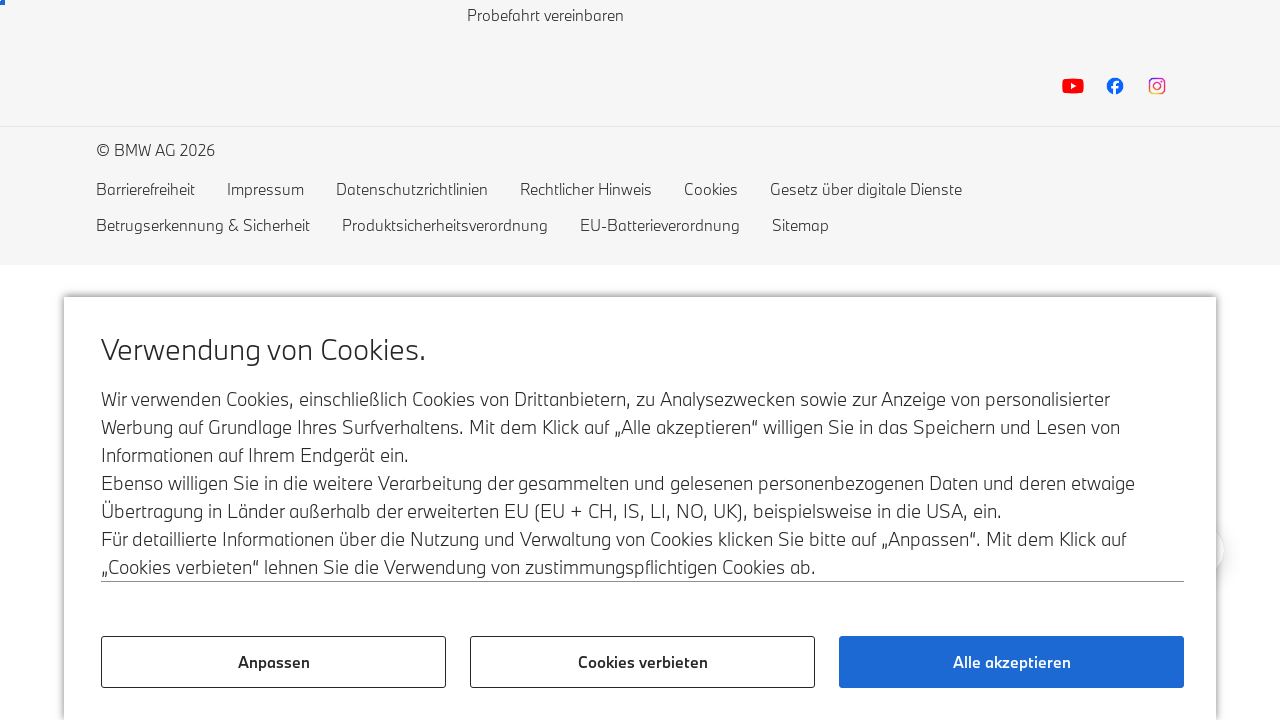

Scrolled down the page (remaining scrolls: 16)
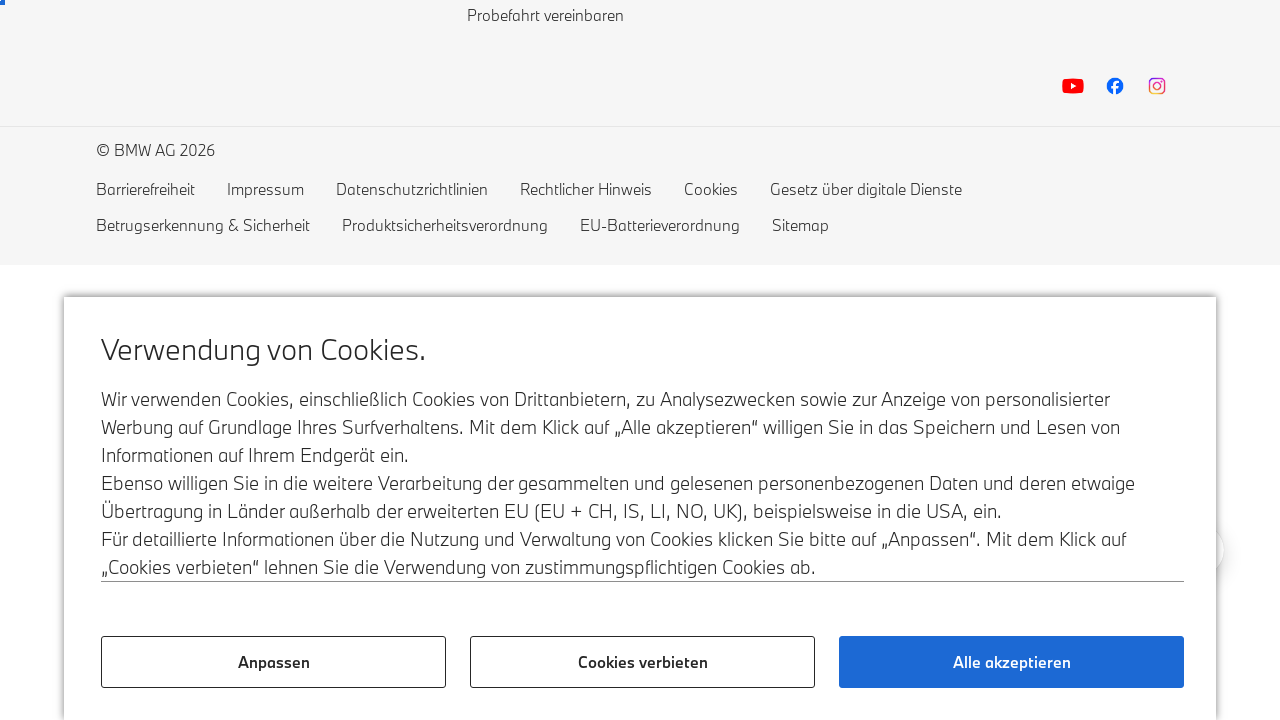

Network settled after scroll
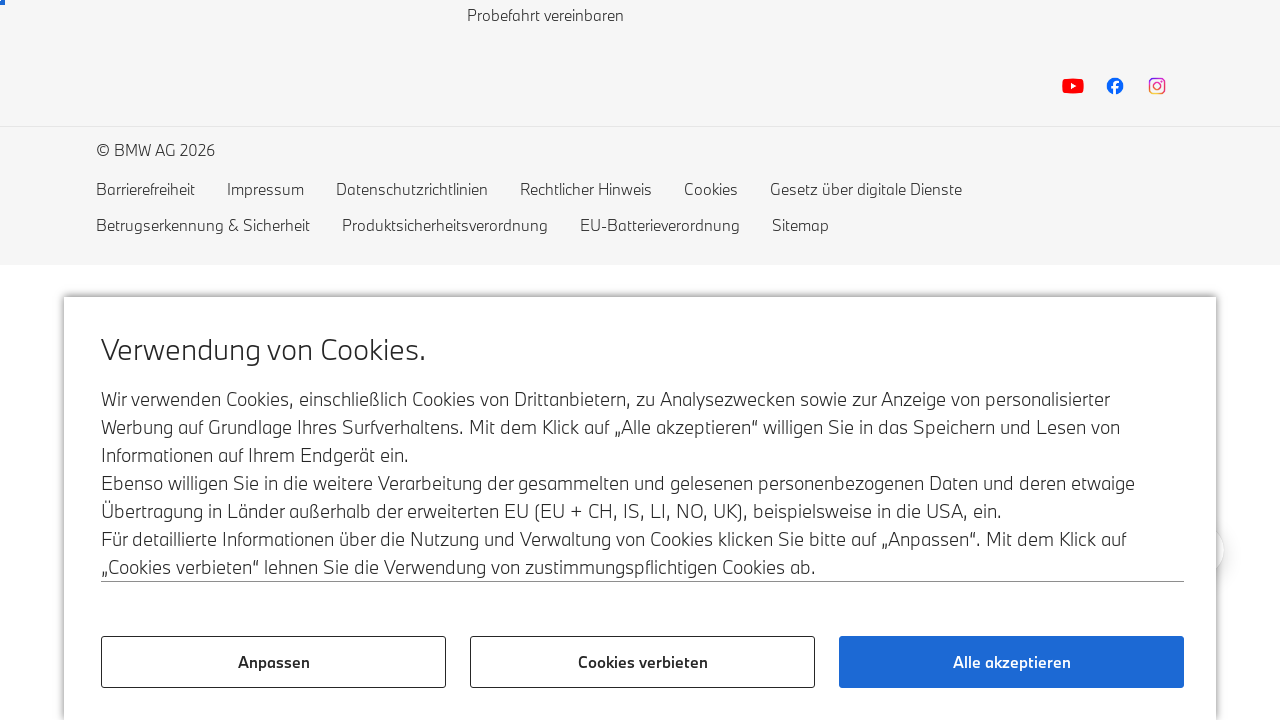

Scrolled down the page (remaining scrolls: 15)
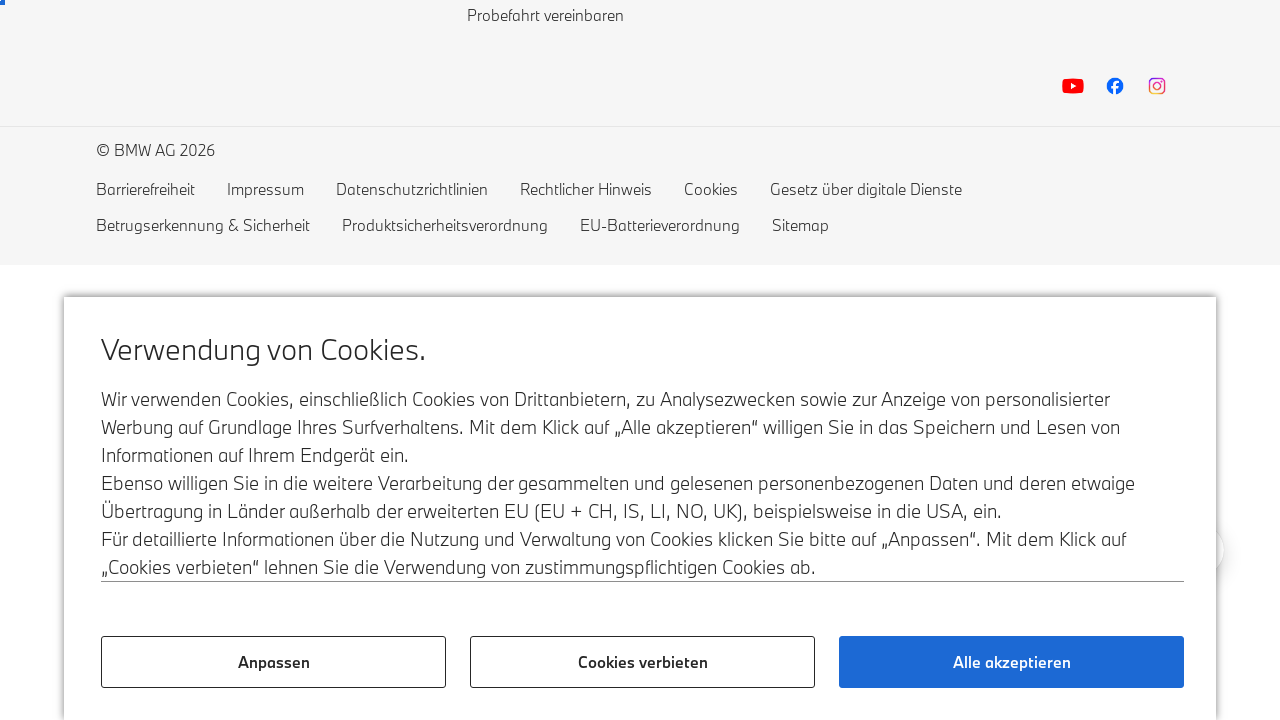

Network settled after scroll
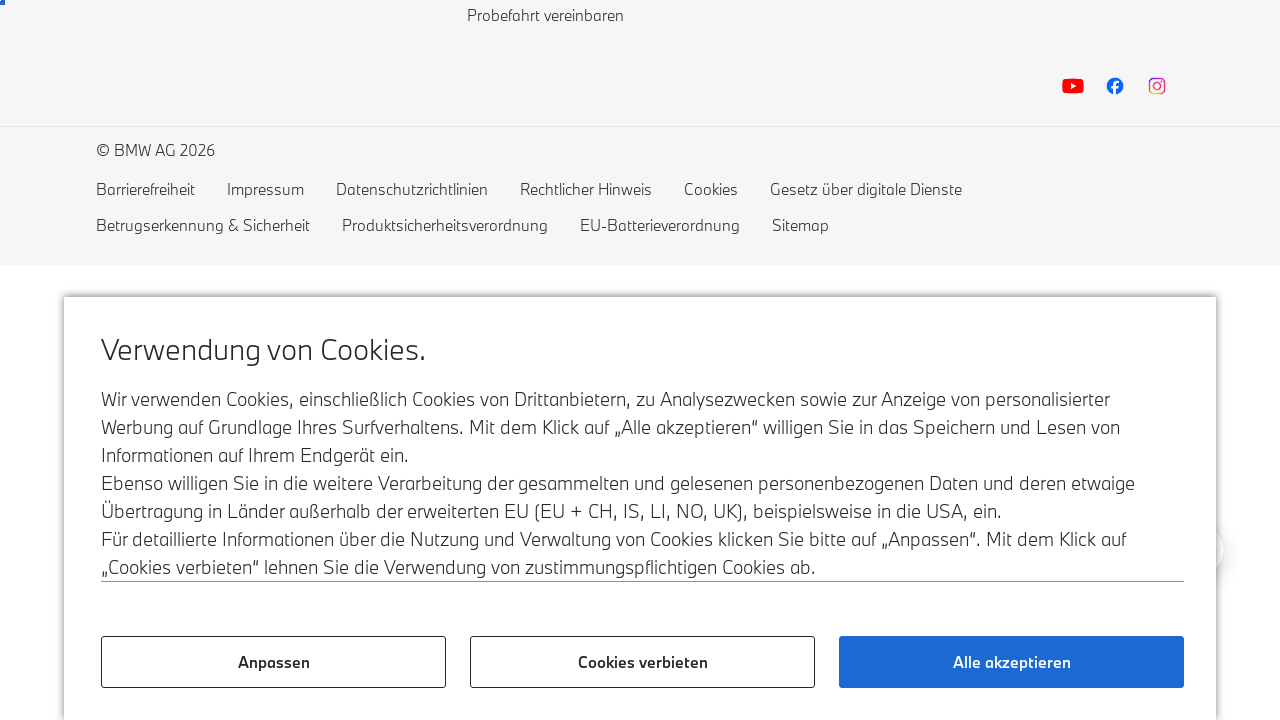

Scrolled down the page (remaining scrolls: 14)
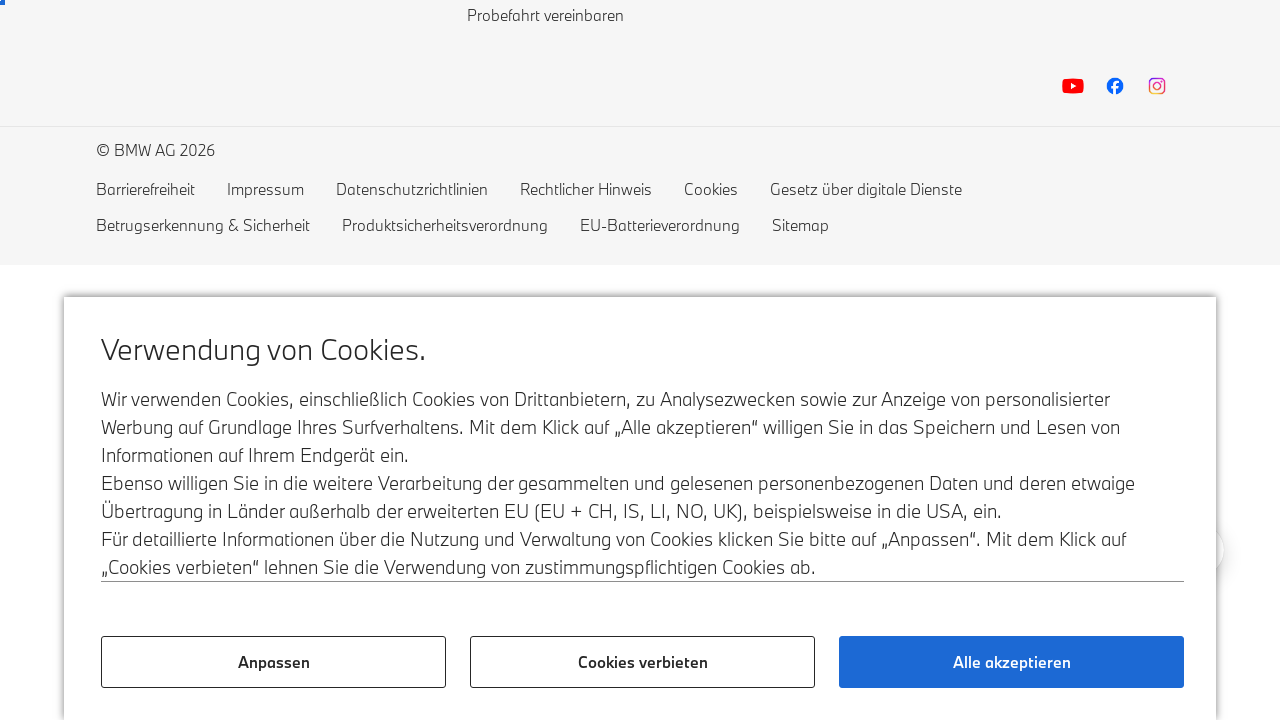

Network settled after scroll
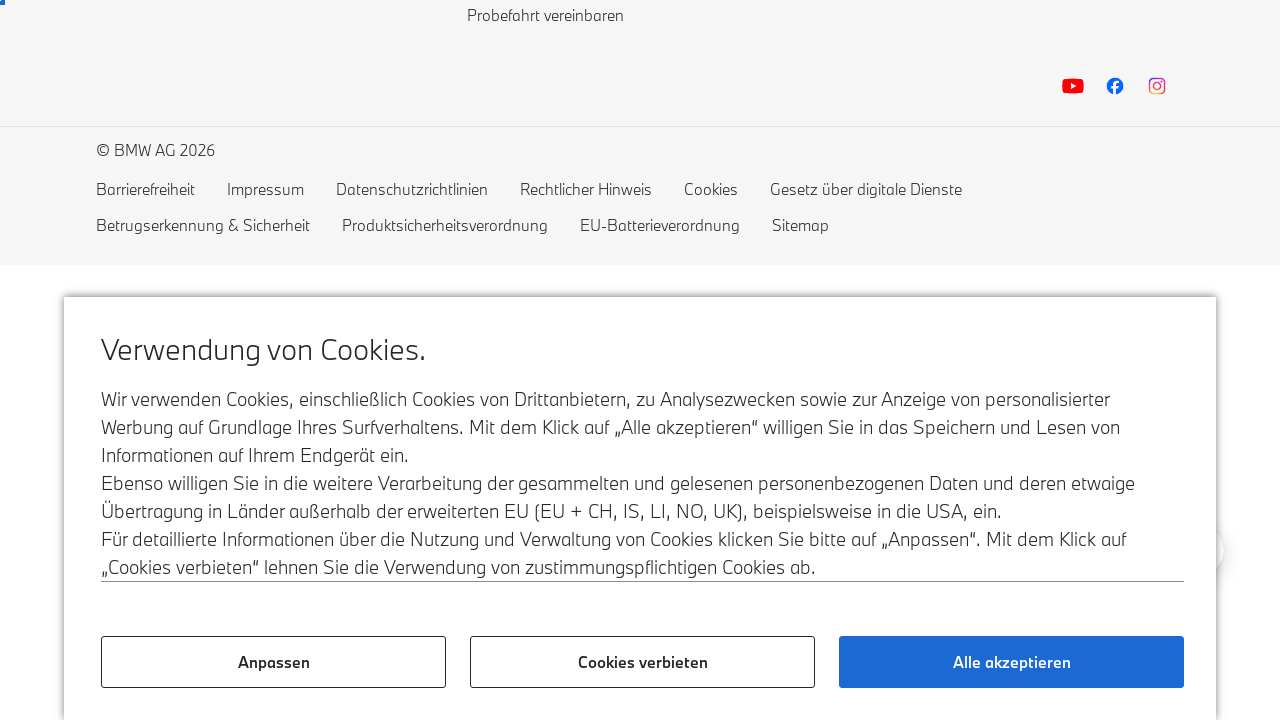

Scrolled down the page (remaining scrolls: 13)
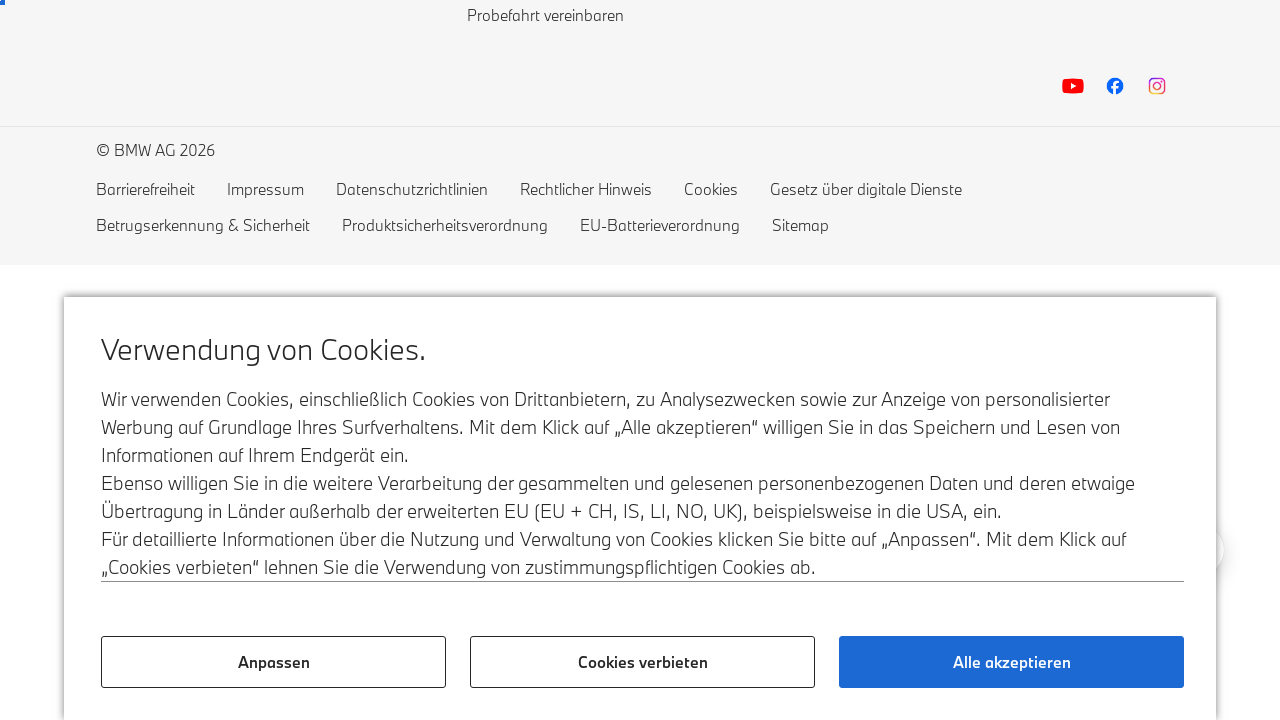

Network settled after scroll
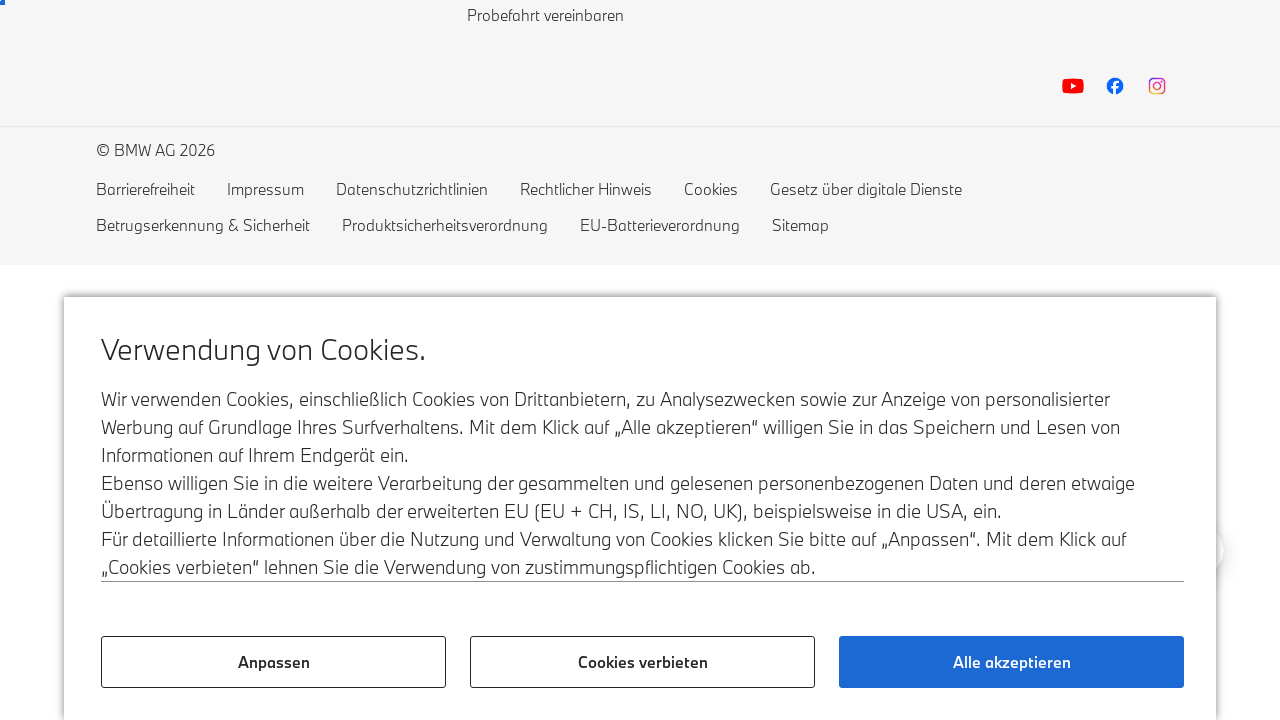

Scrolled down the page (remaining scrolls: 12)
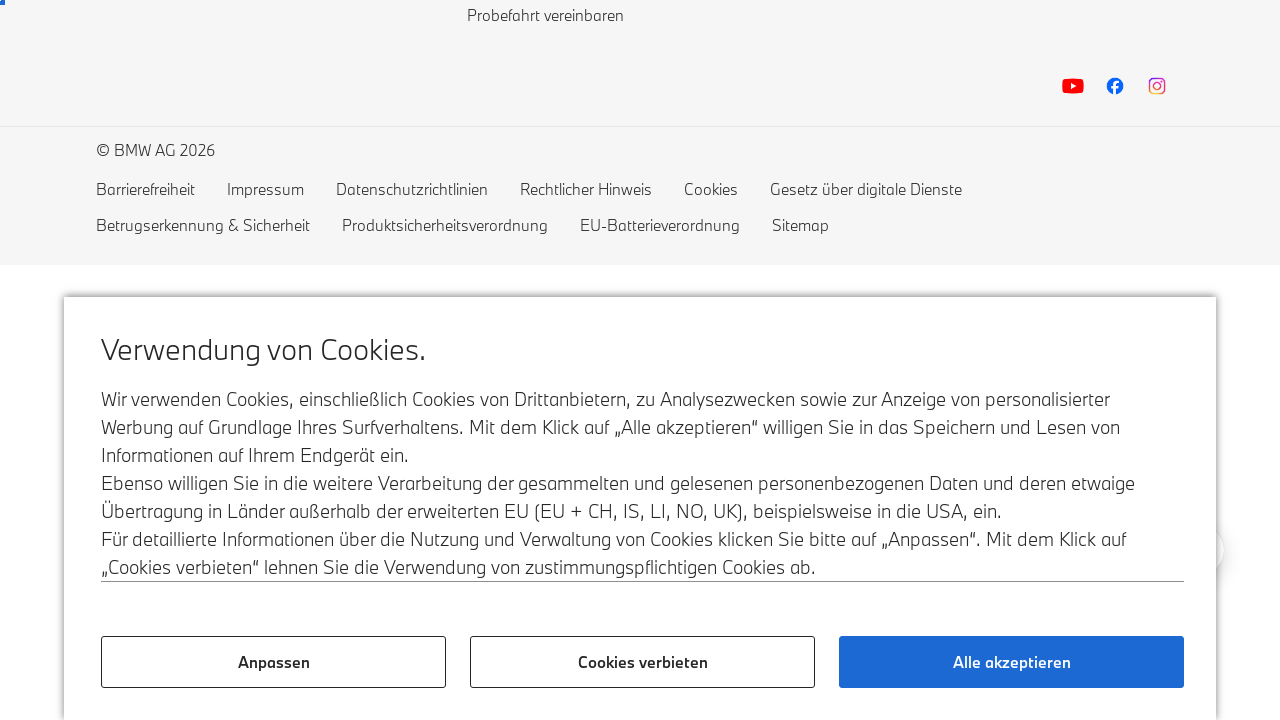

Network settled after scroll
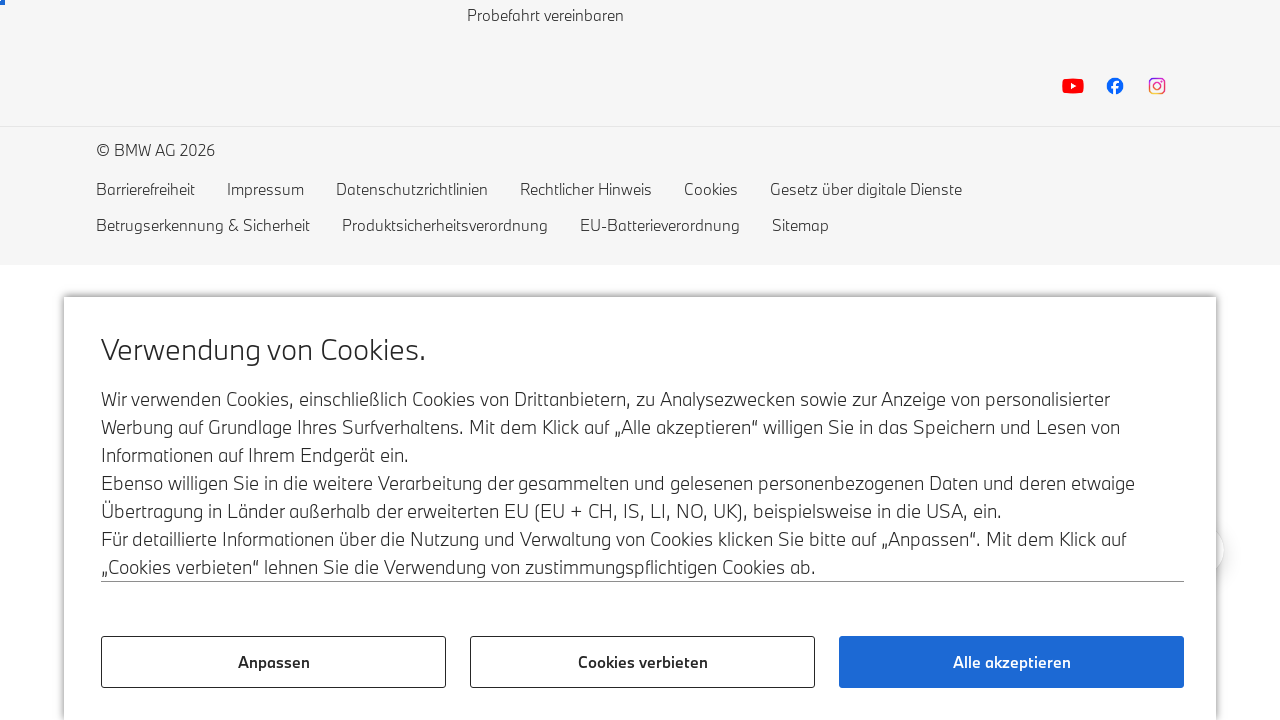

Scrolled down the page (remaining scrolls: 11)
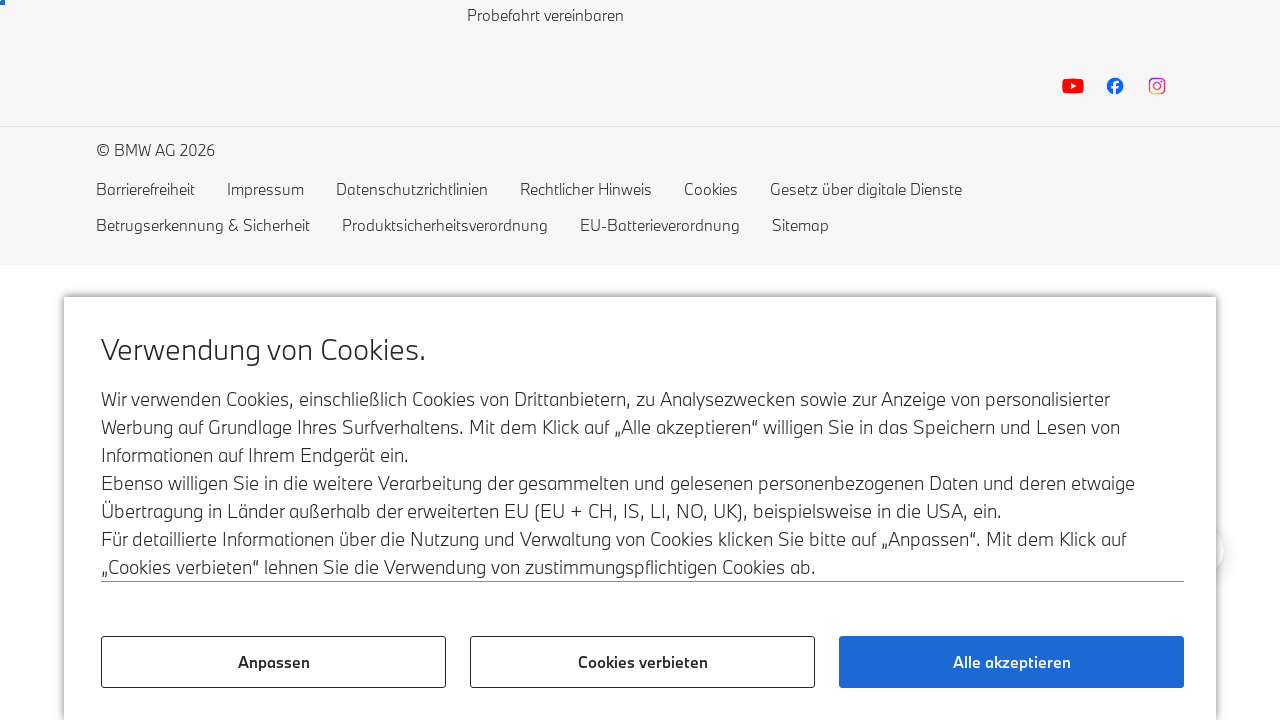

Network settled after scroll
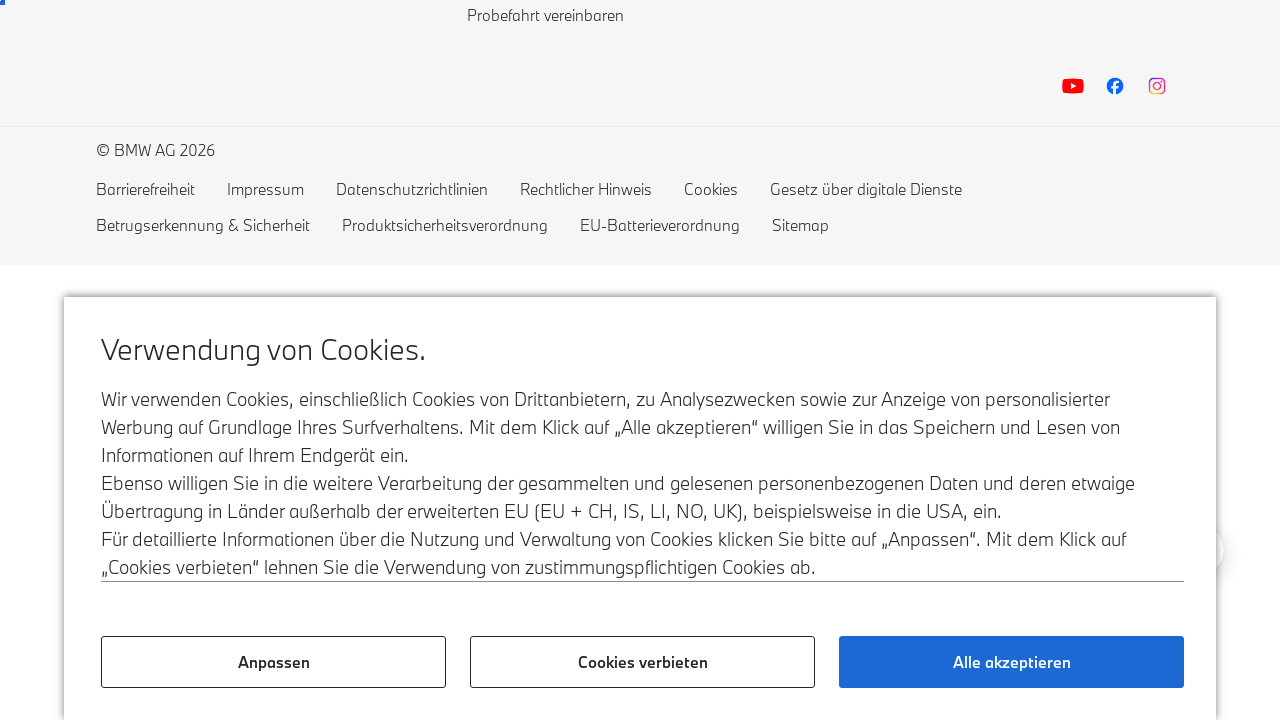

Scrolled down the page (remaining scrolls: 10)
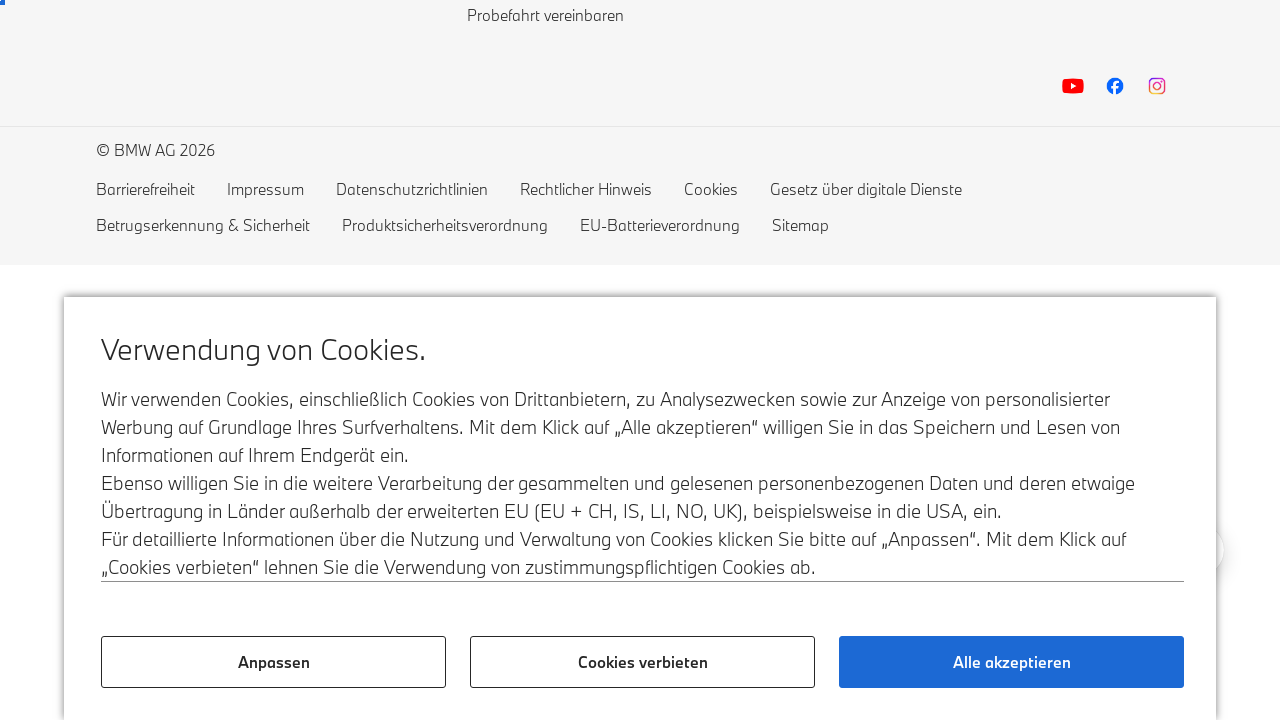

Network settled after scroll
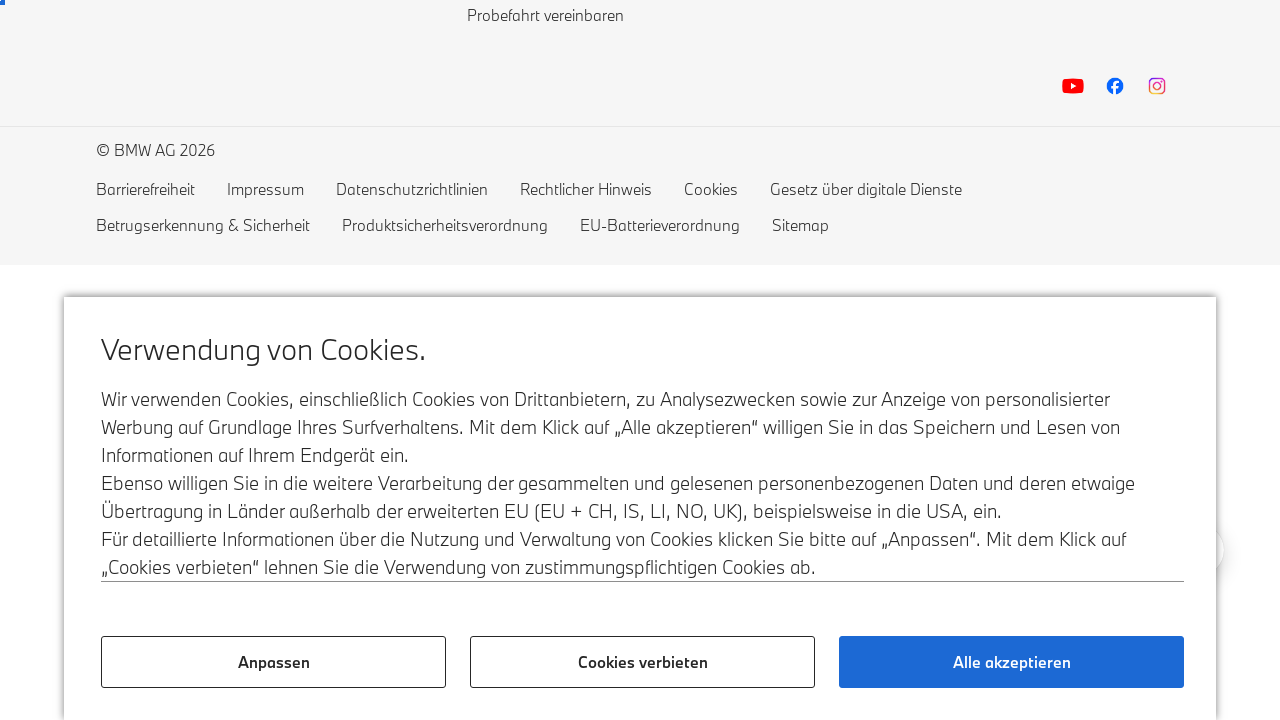

Scrolled down the page (remaining scrolls: 9)
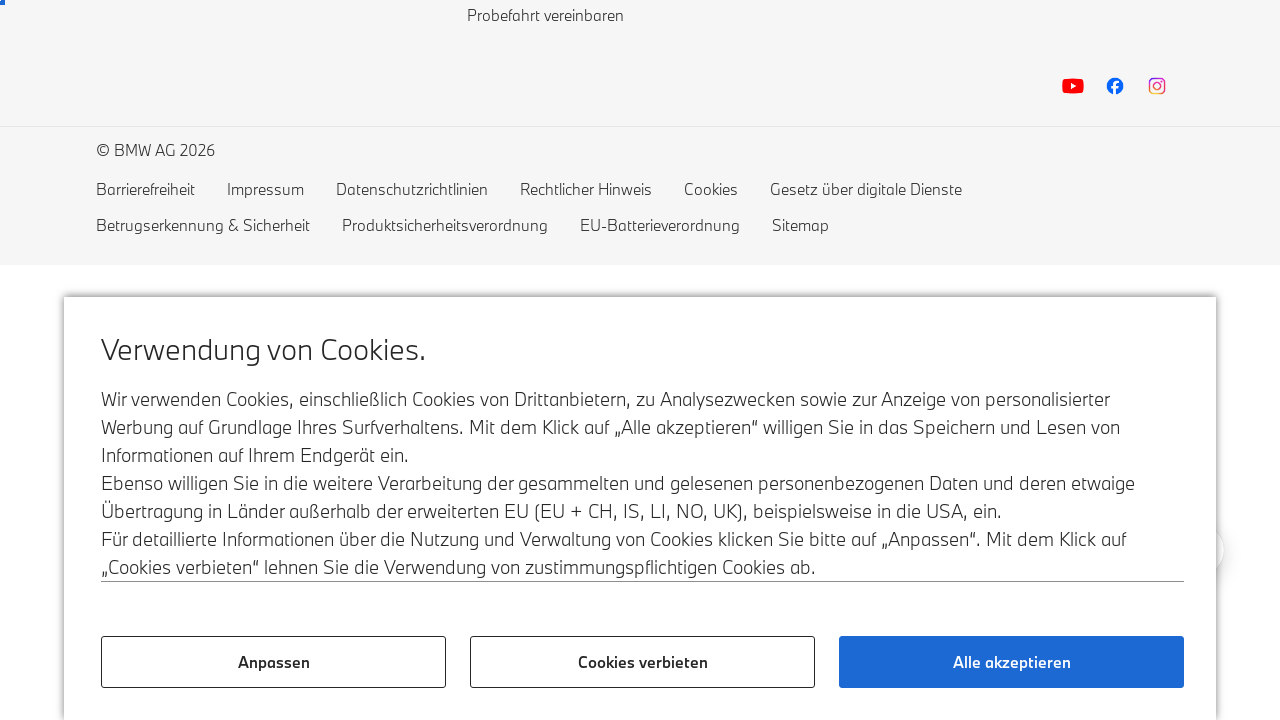

Network settled after scroll
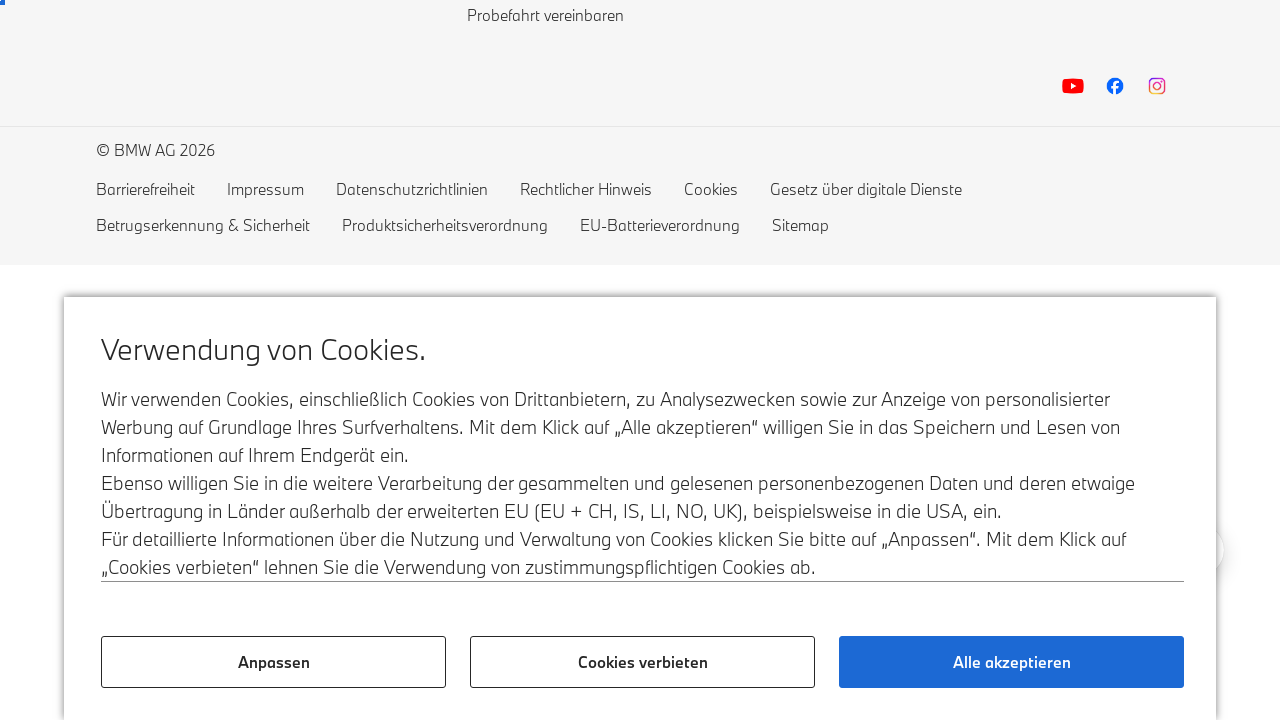

Scrolled down the page (remaining scrolls: 8)
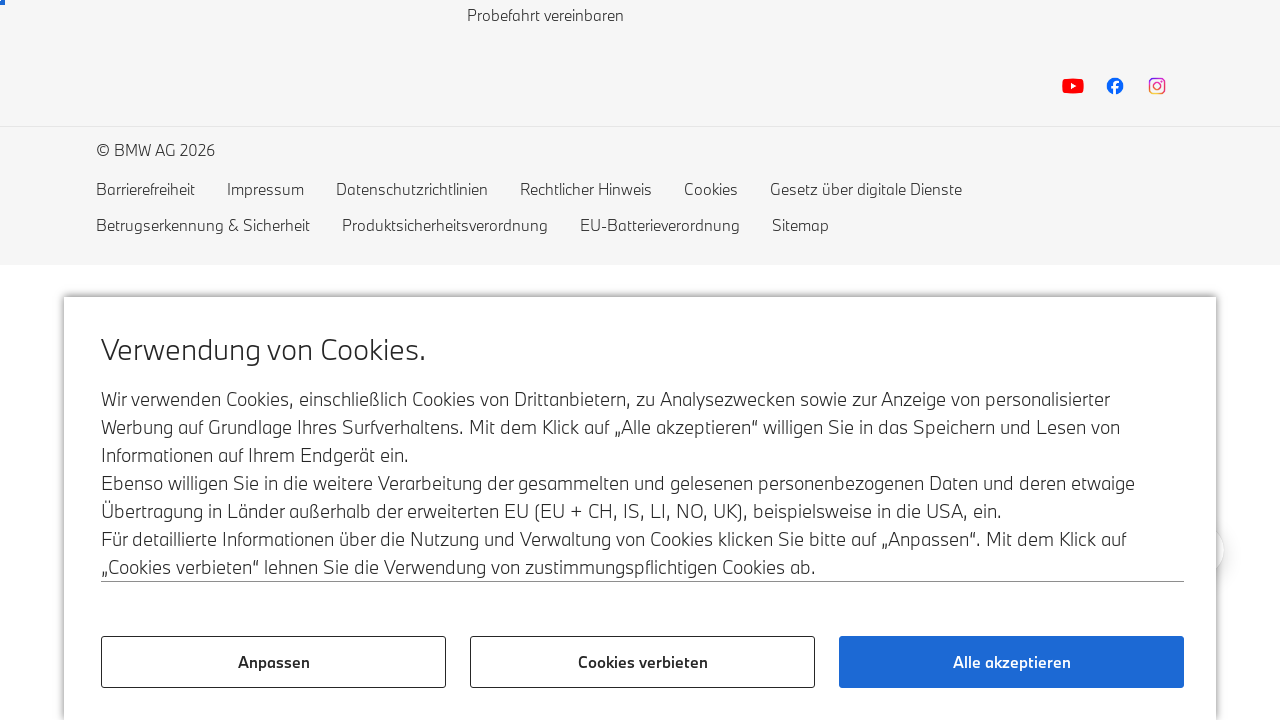

Network settled after scroll
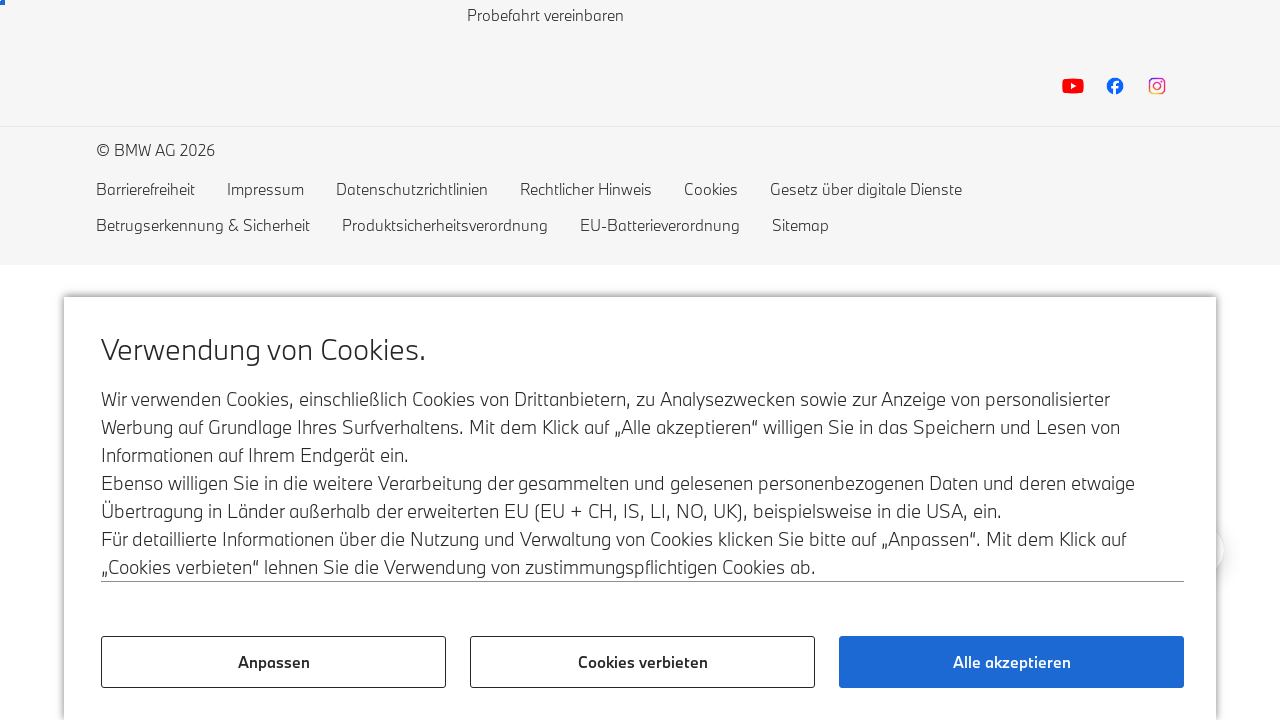

Scrolled down the page (remaining scrolls: 7)
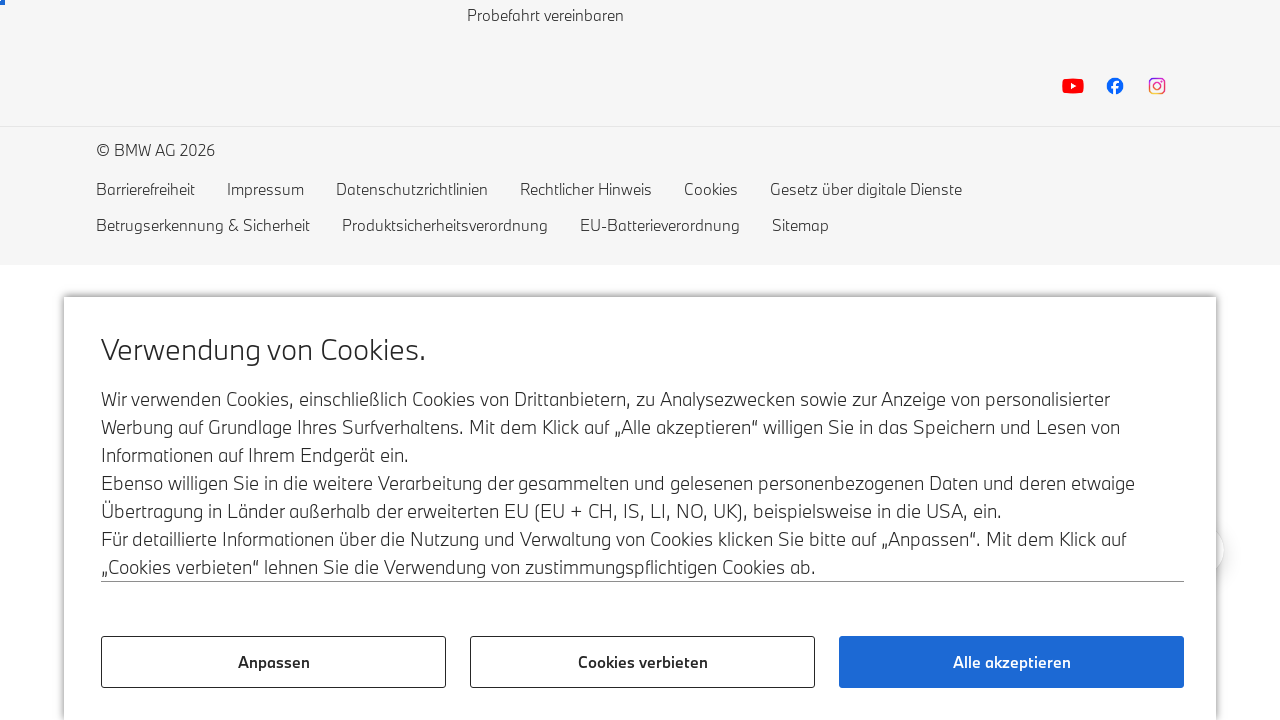

Network settled after scroll
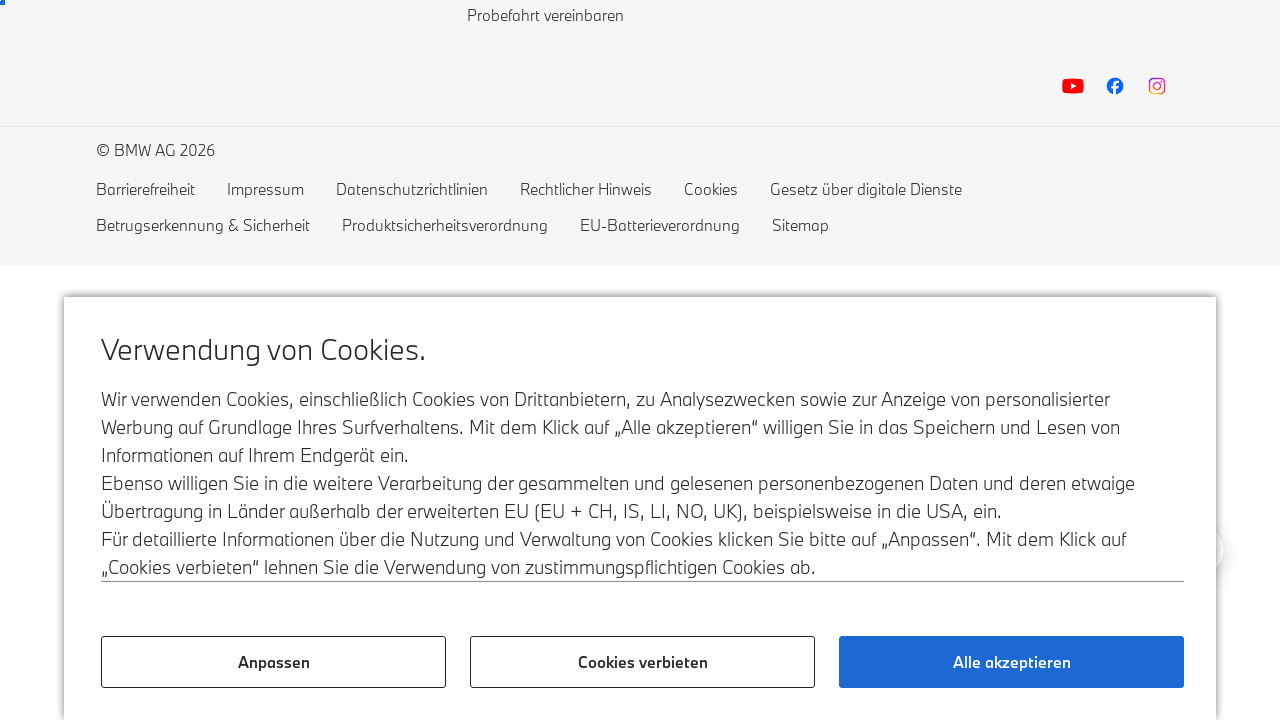

Scrolled down the page (remaining scrolls: 6)
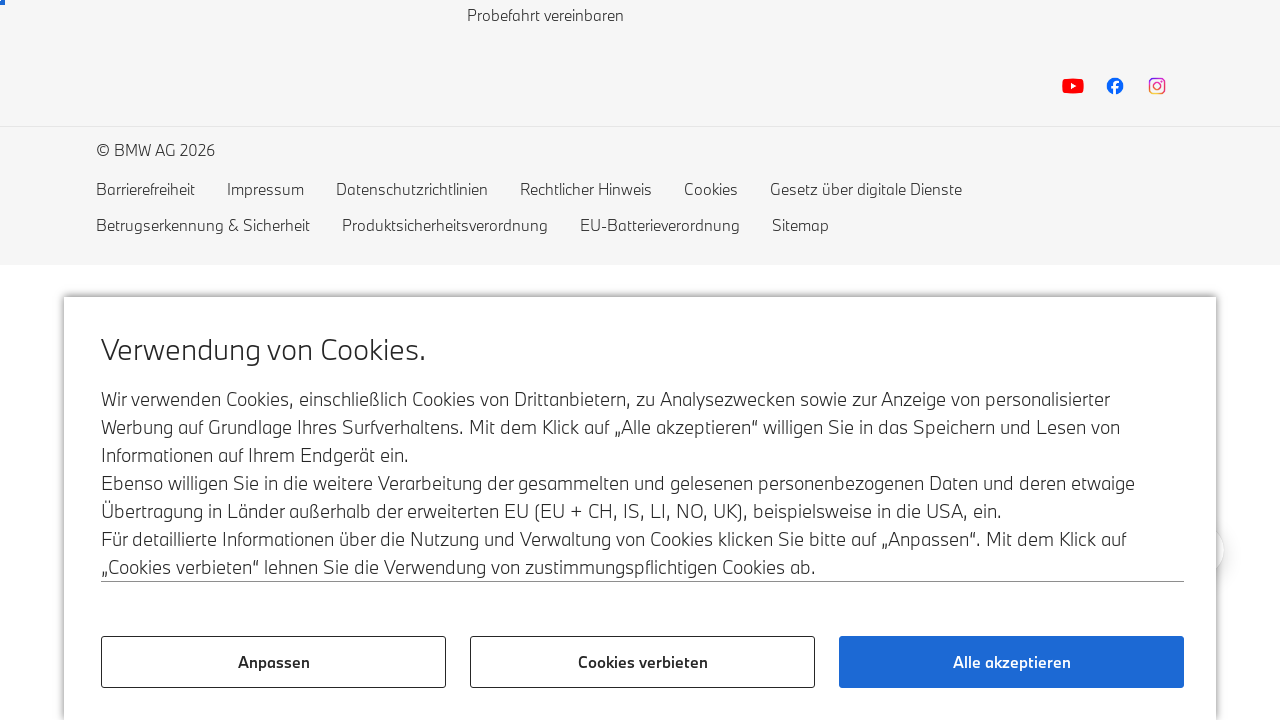

Network settled after scroll
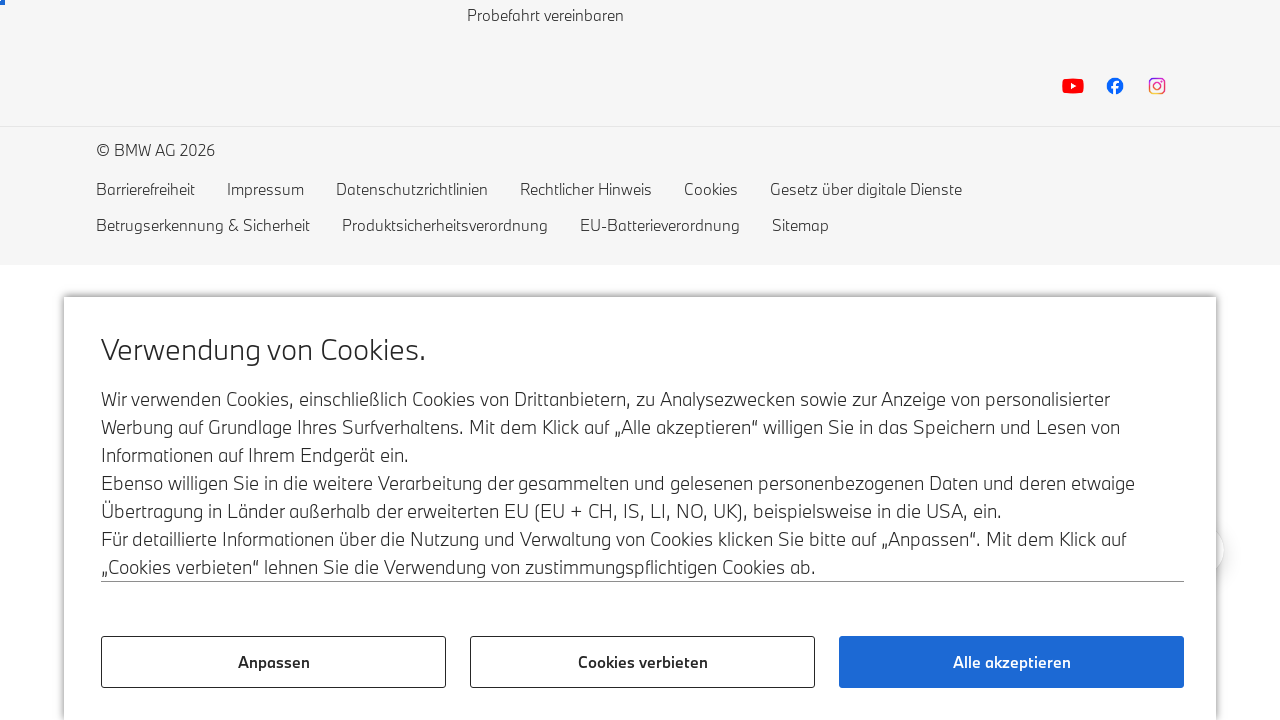

Scrolled down the page (remaining scrolls: 5)
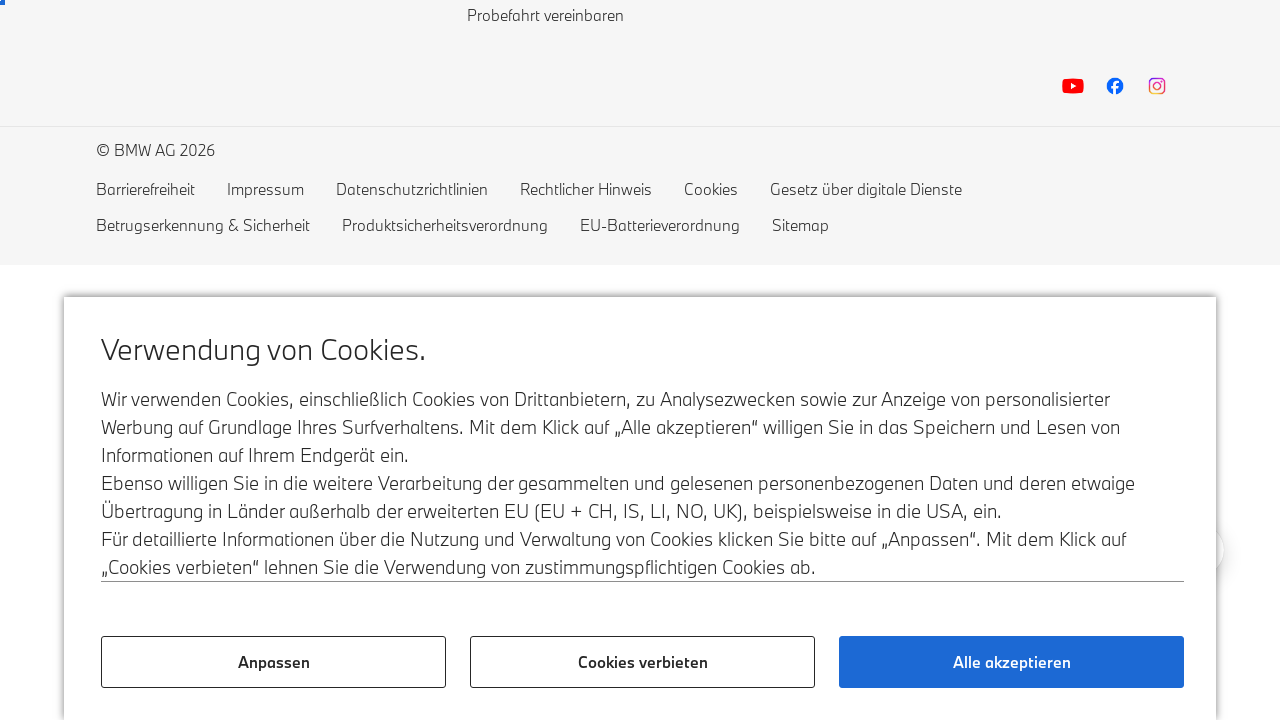

Network settled after scroll
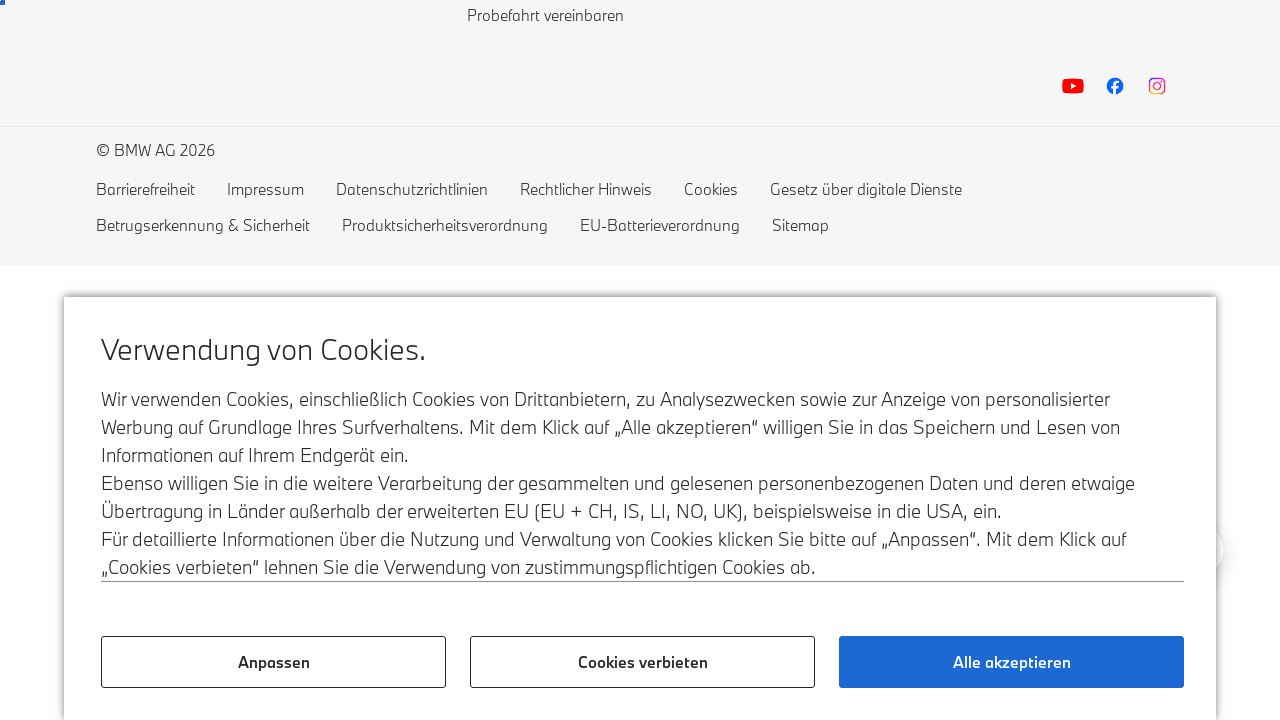

Scrolled down the page (remaining scrolls: 4)
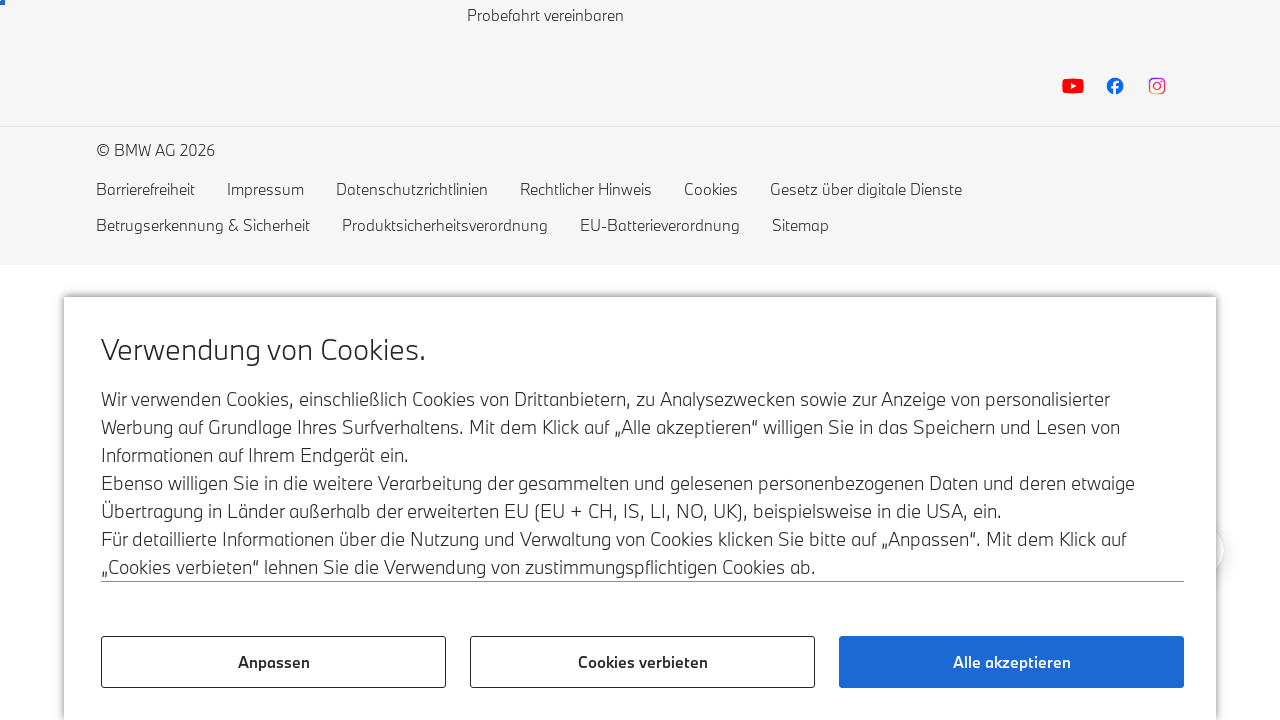

Network settled after scroll
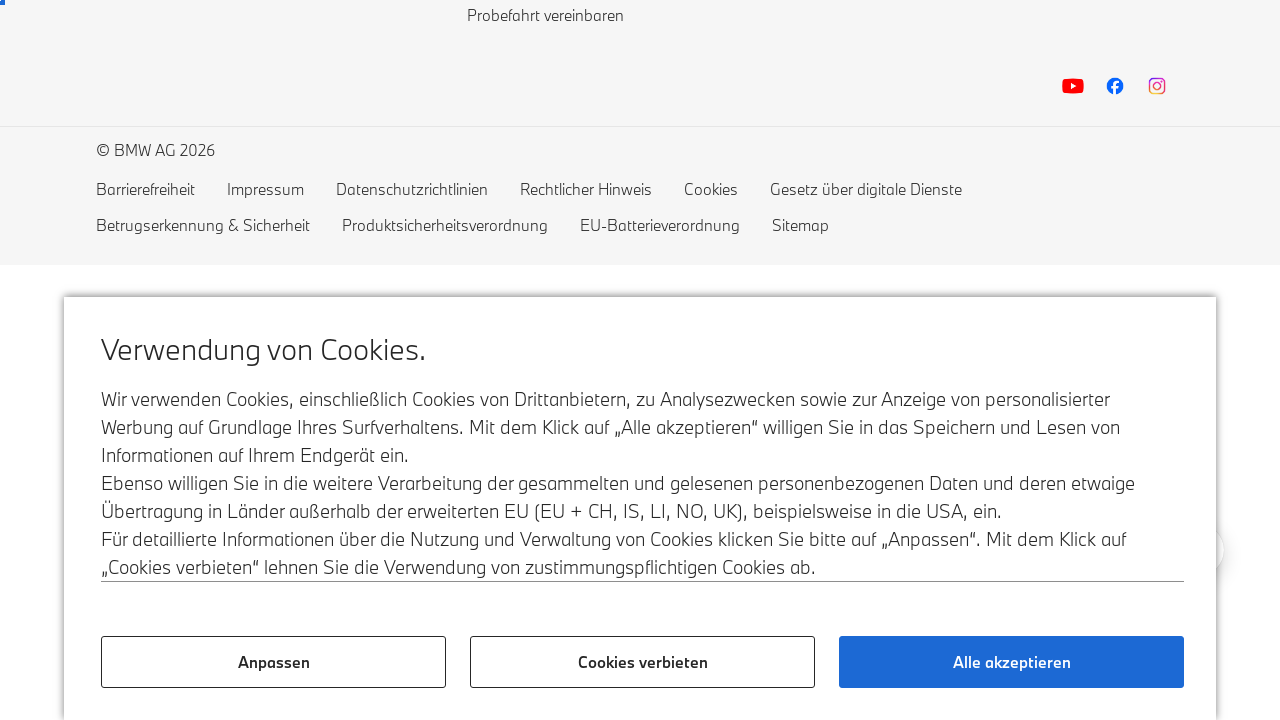

Scrolled down the page (remaining scrolls: 3)
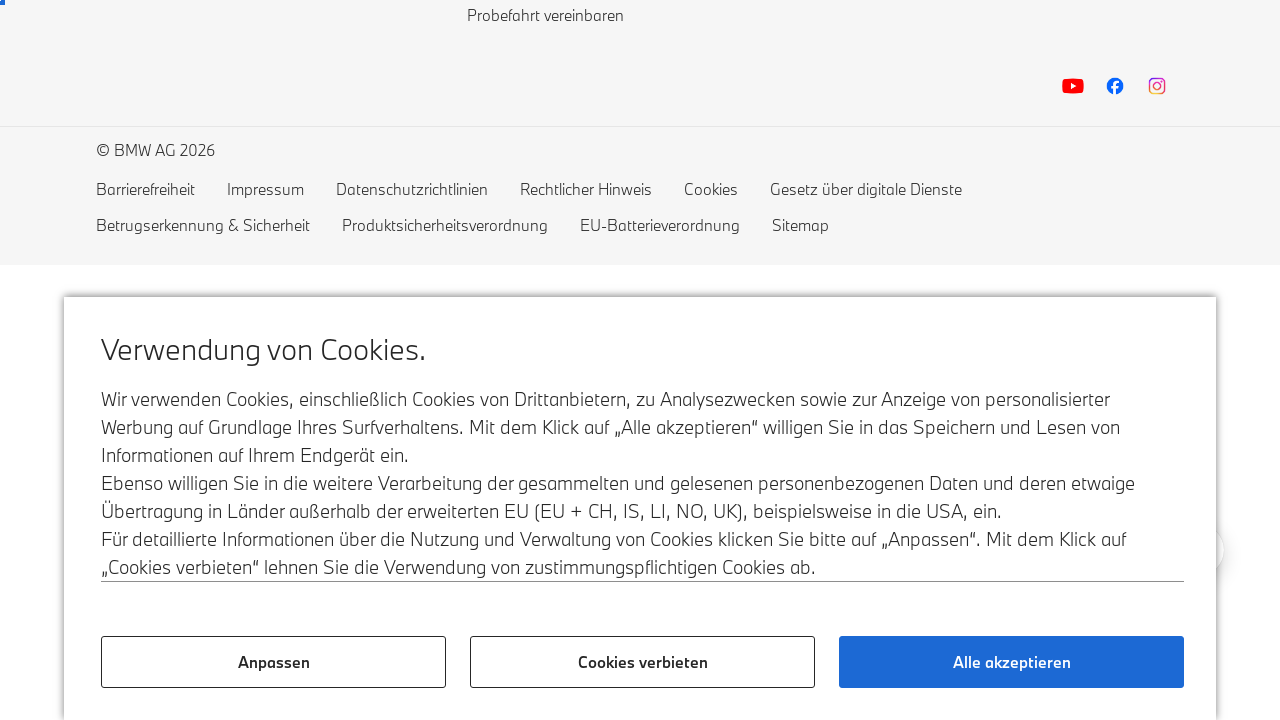

Network settled after scroll
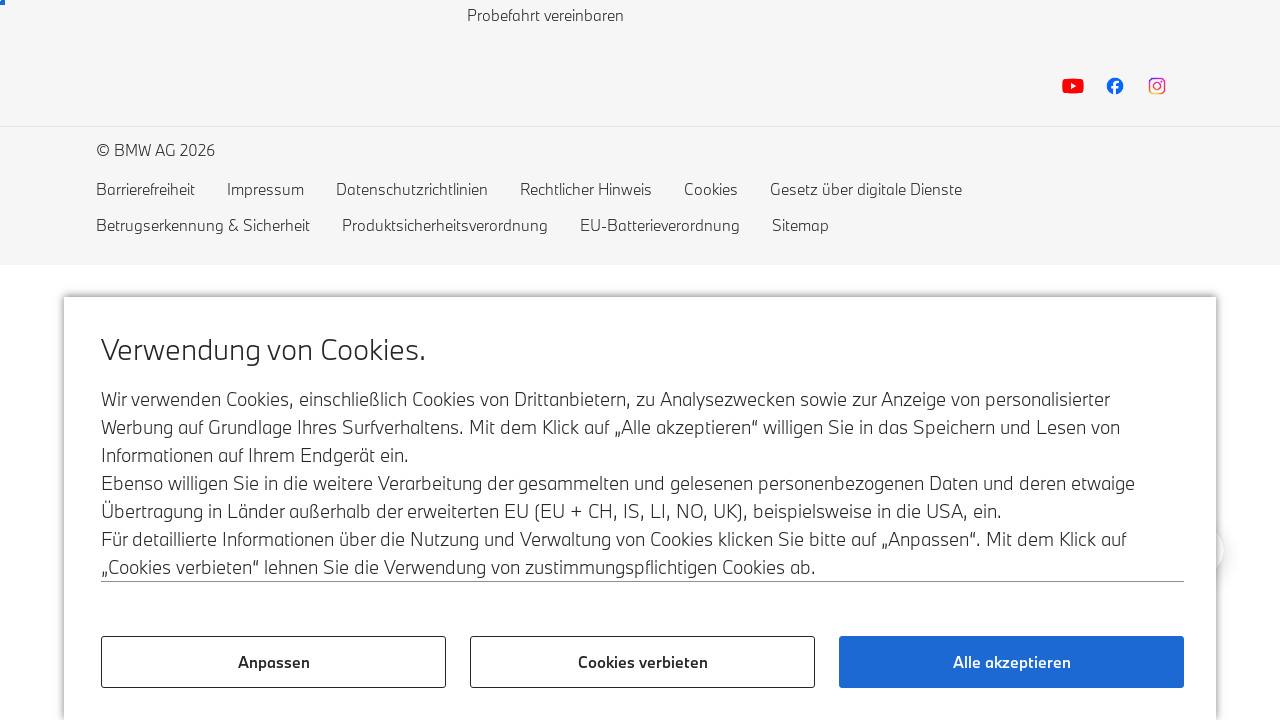

Scrolled down the page (remaining scrolls: 2)
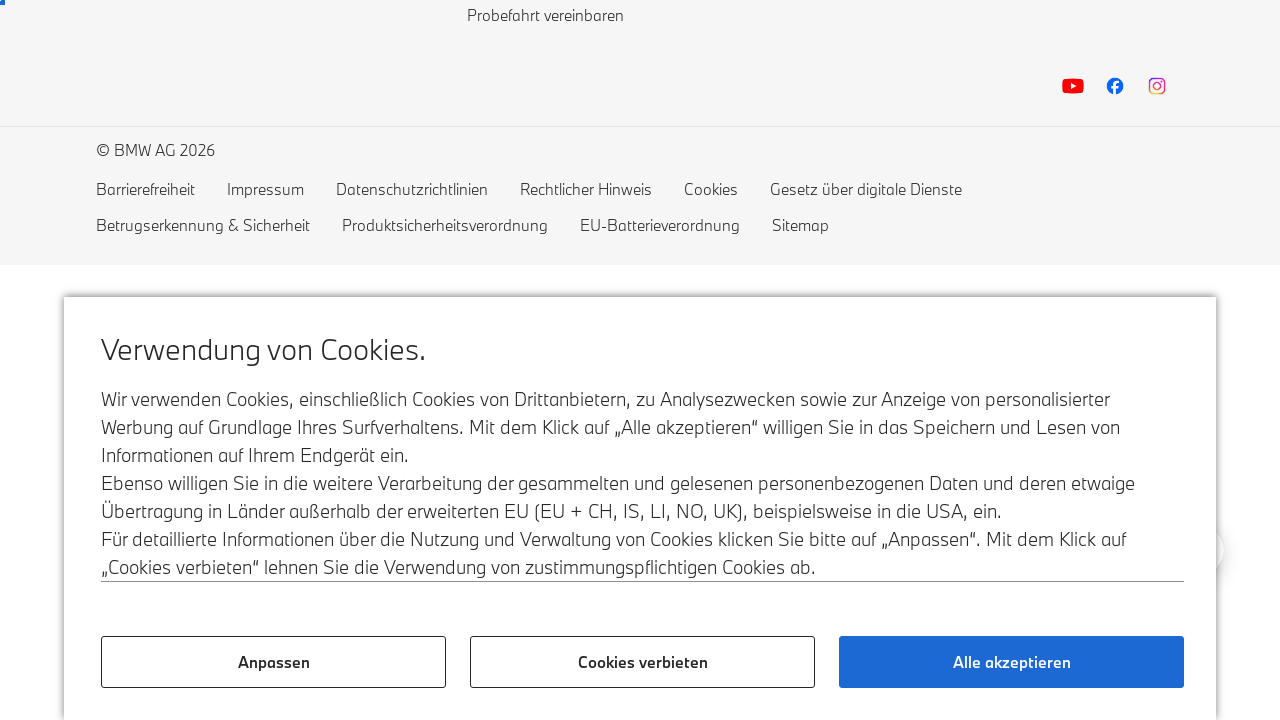

Network settled after scroll
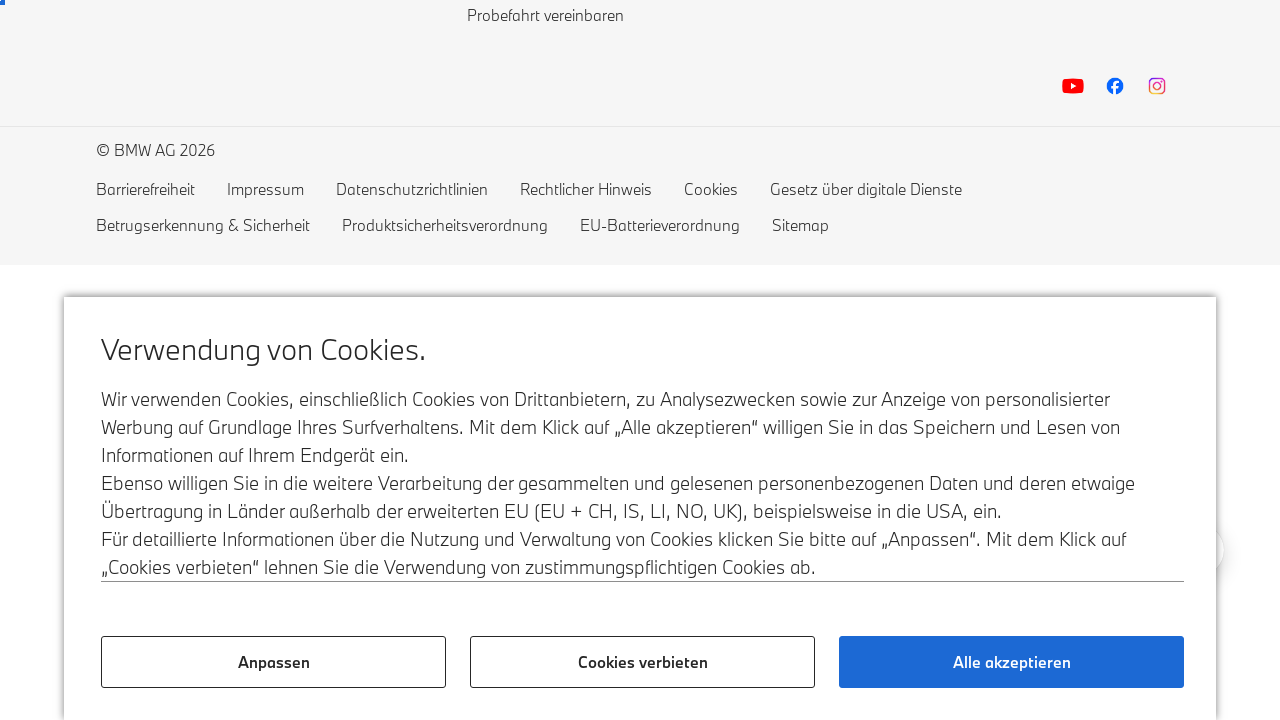

Scrolled down the page (remaining scrolls: 1)
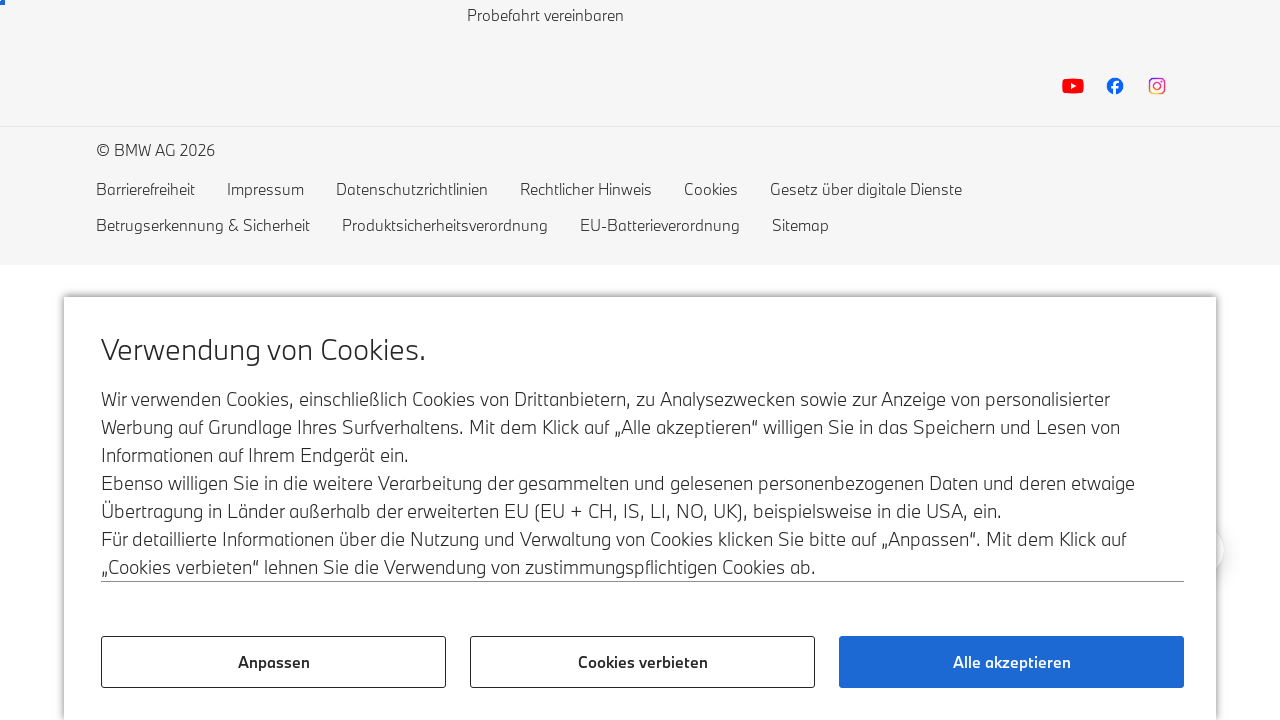

Network settled after scroll
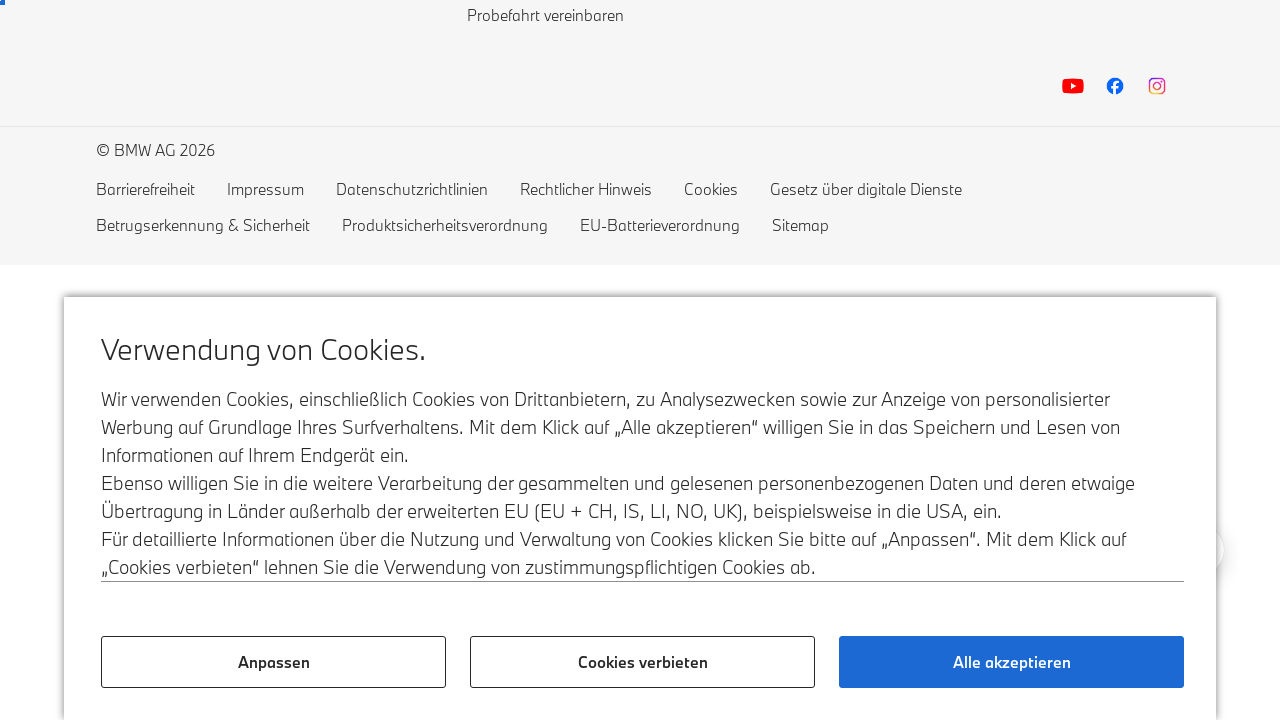

Located all car image elements on the page
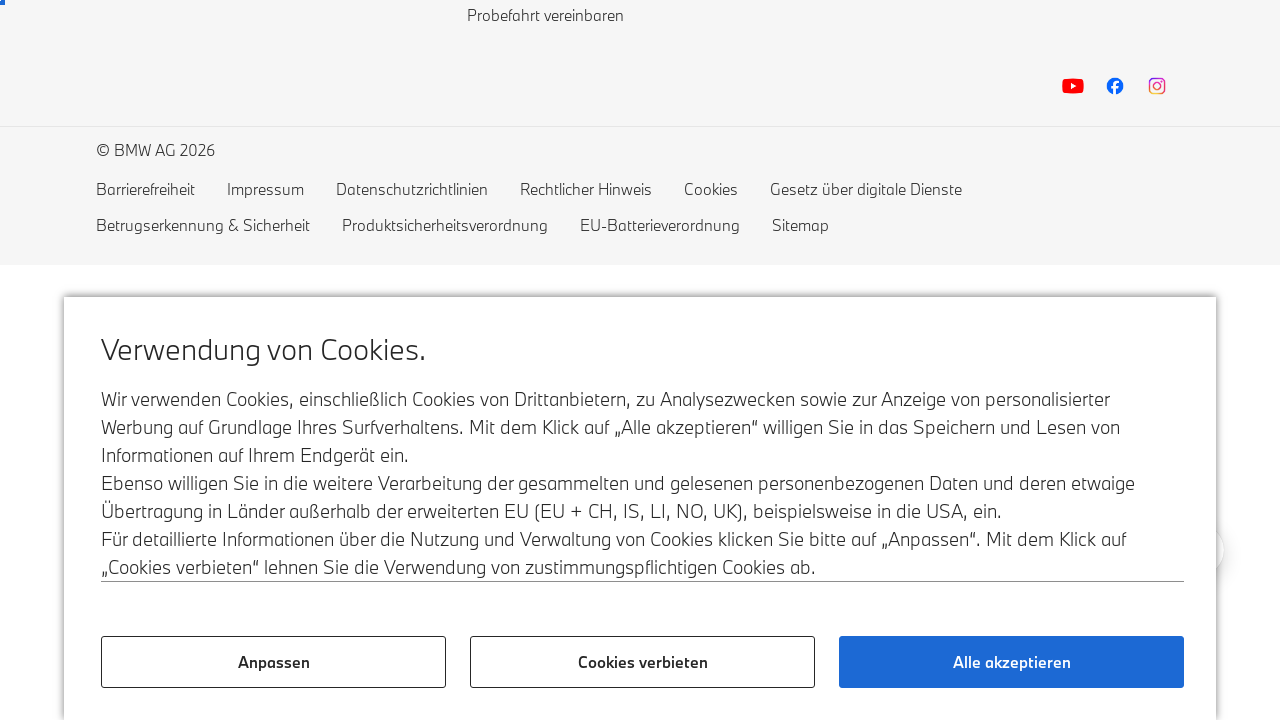

Retrieved all 0 car images for validation
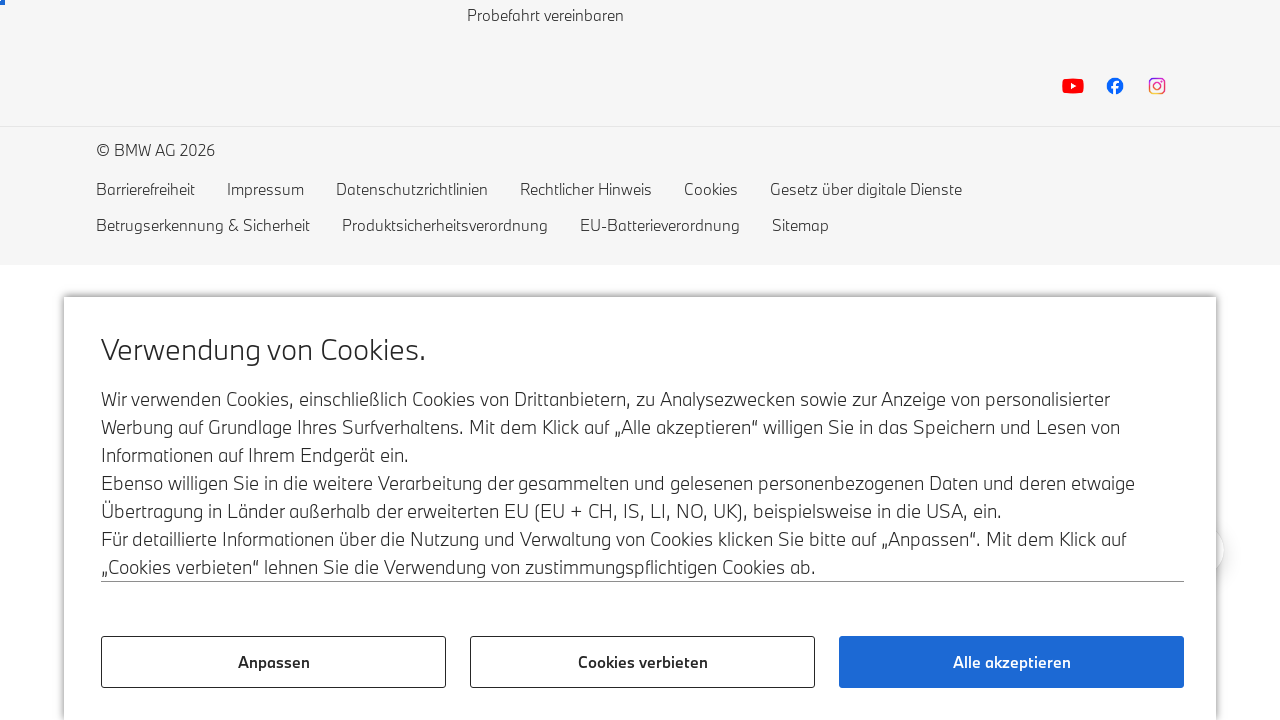

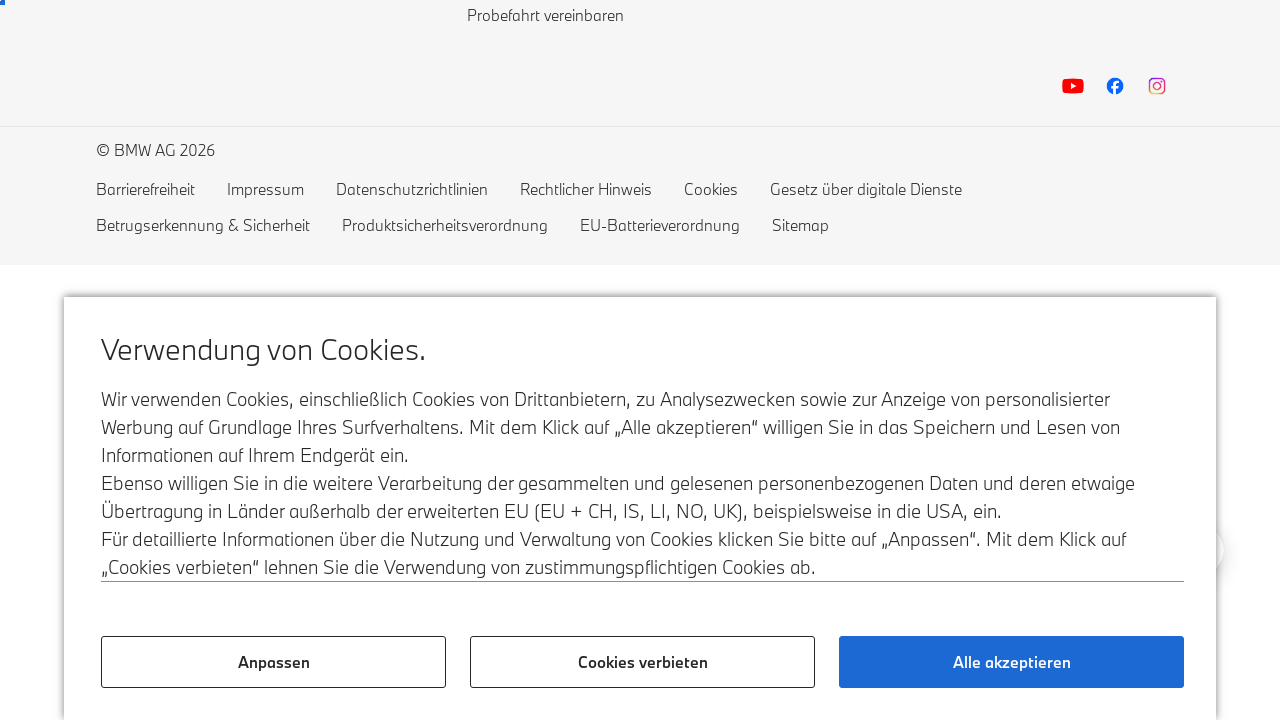